Tests various radio button functionalities including regular clicks, auto postback, validation with textbox, required field validation, and radio button groups on the PRADO QuickStart demo page

Starting URL: https://www.pradoframework.net/demos/quickstart/index.php?page=Controls.Samples.TRadioButton.Home&notheme=true&lang=en

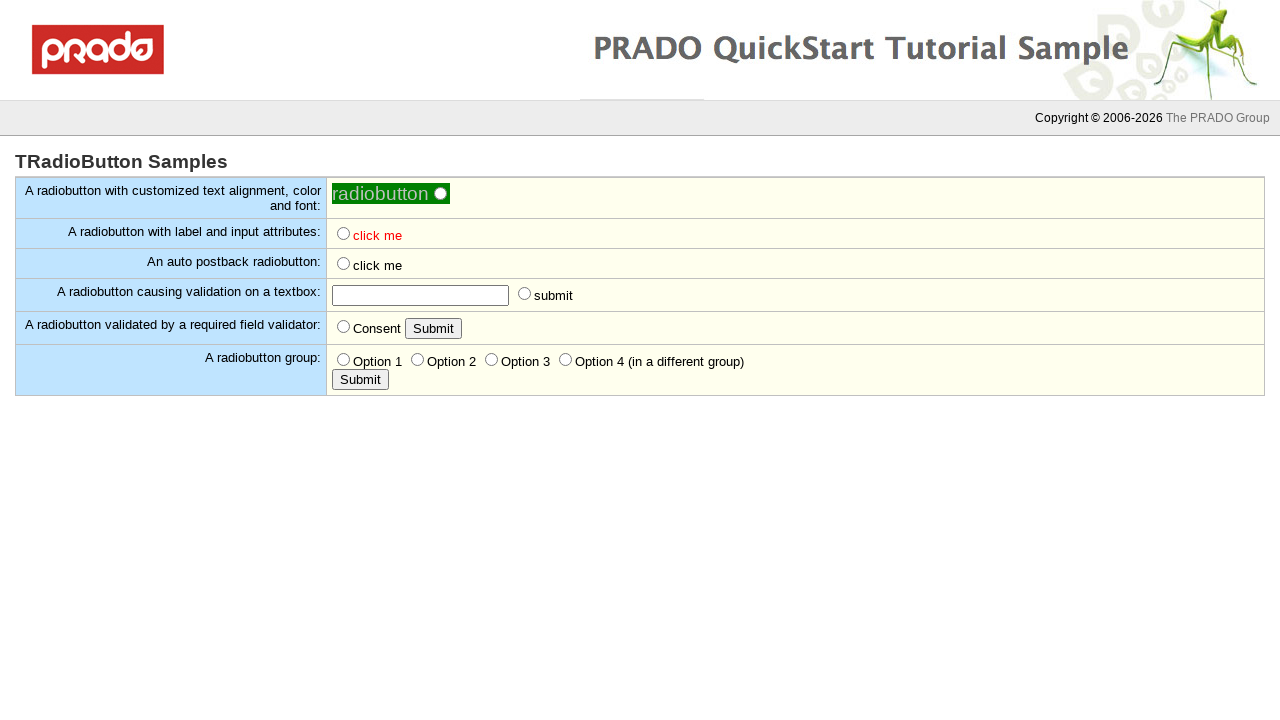

Verified page title contains 'PRADO QuickStart Sample'
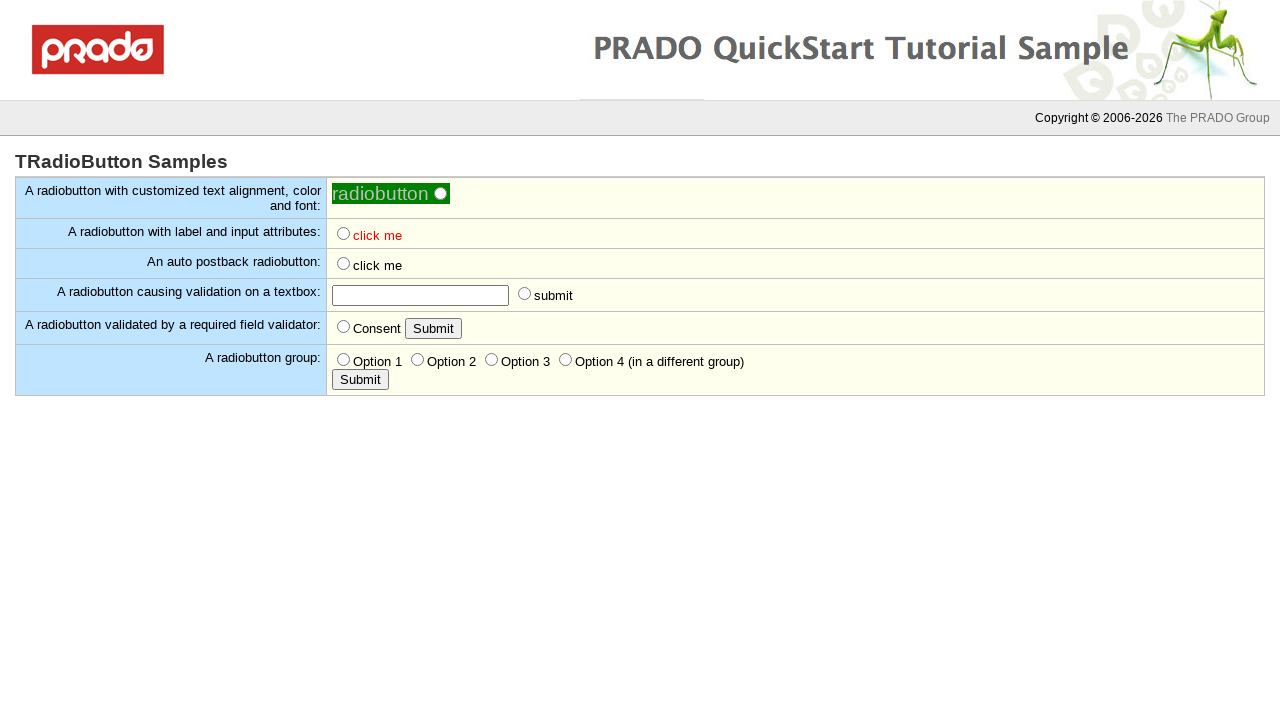

Clicked regular radiobutton at (440, 194) on input[name='ctl0\$body\$ctl0'][value='ctl0\$body\$ctl0']
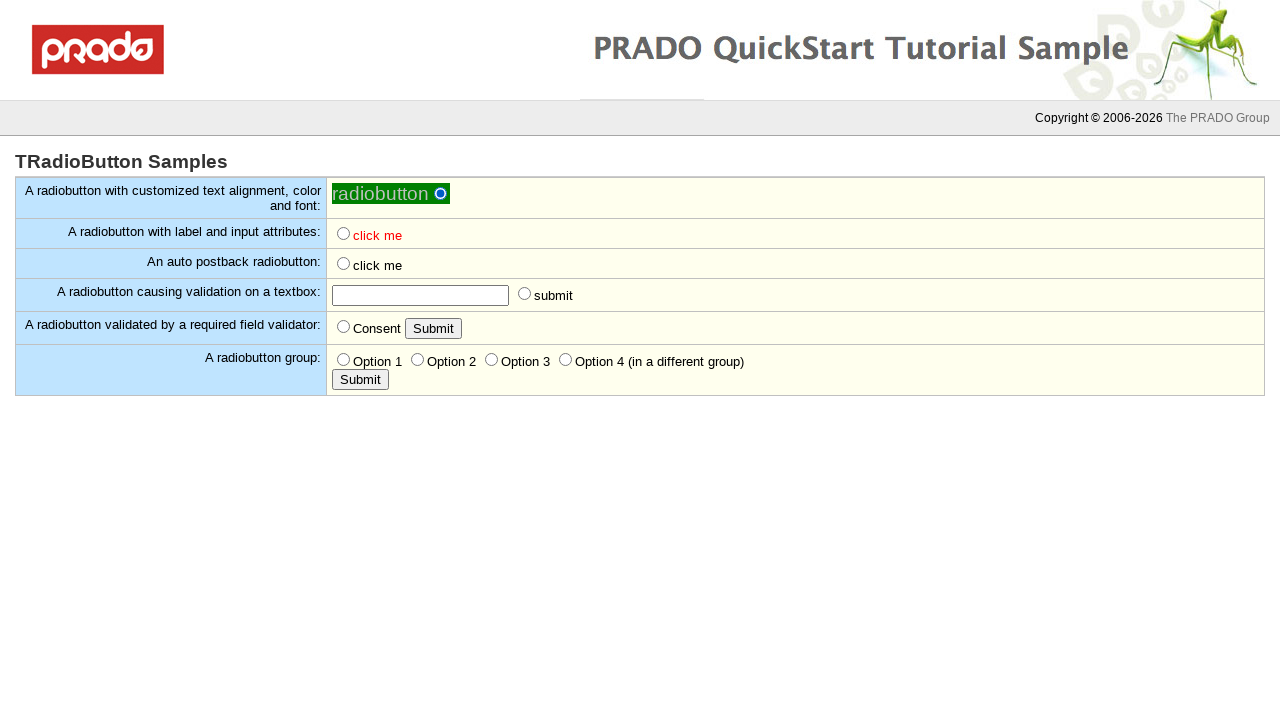

Clicked radiobutton with customized value at (344, 234) on input[name='ctl0\$body\$ctl1'][value='value']
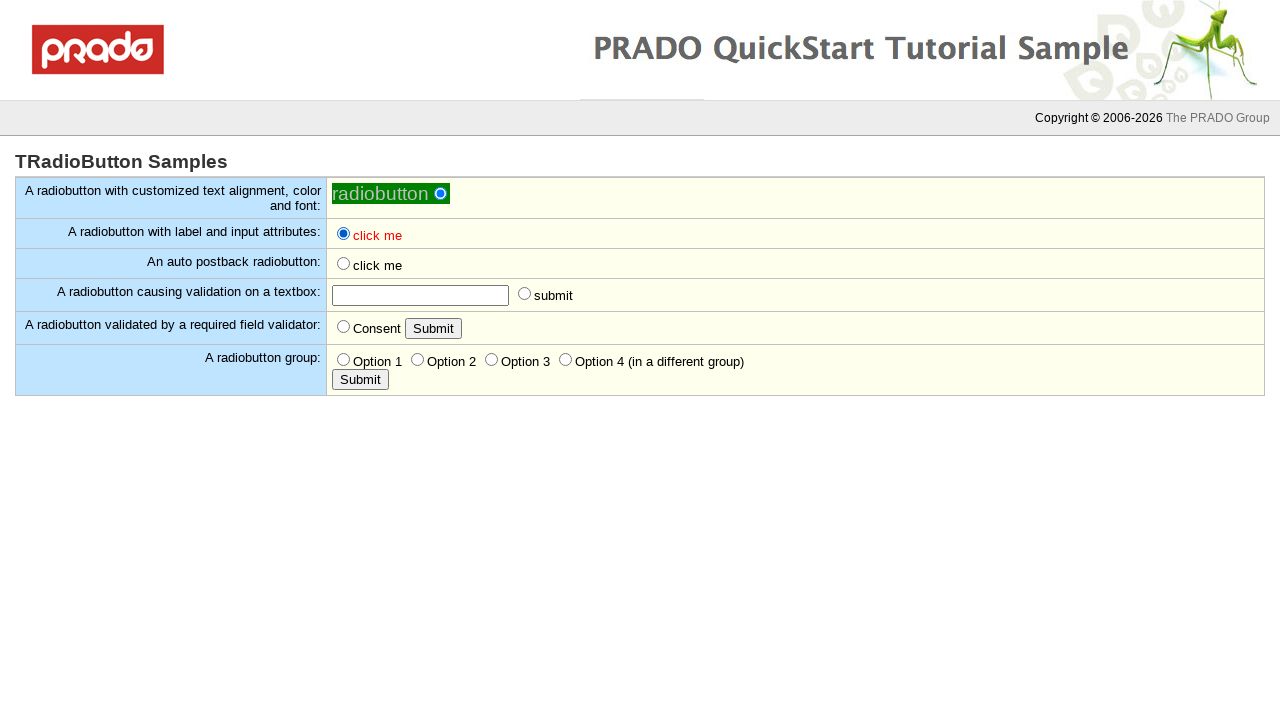

Verified 'I'm clicked' text is not visible
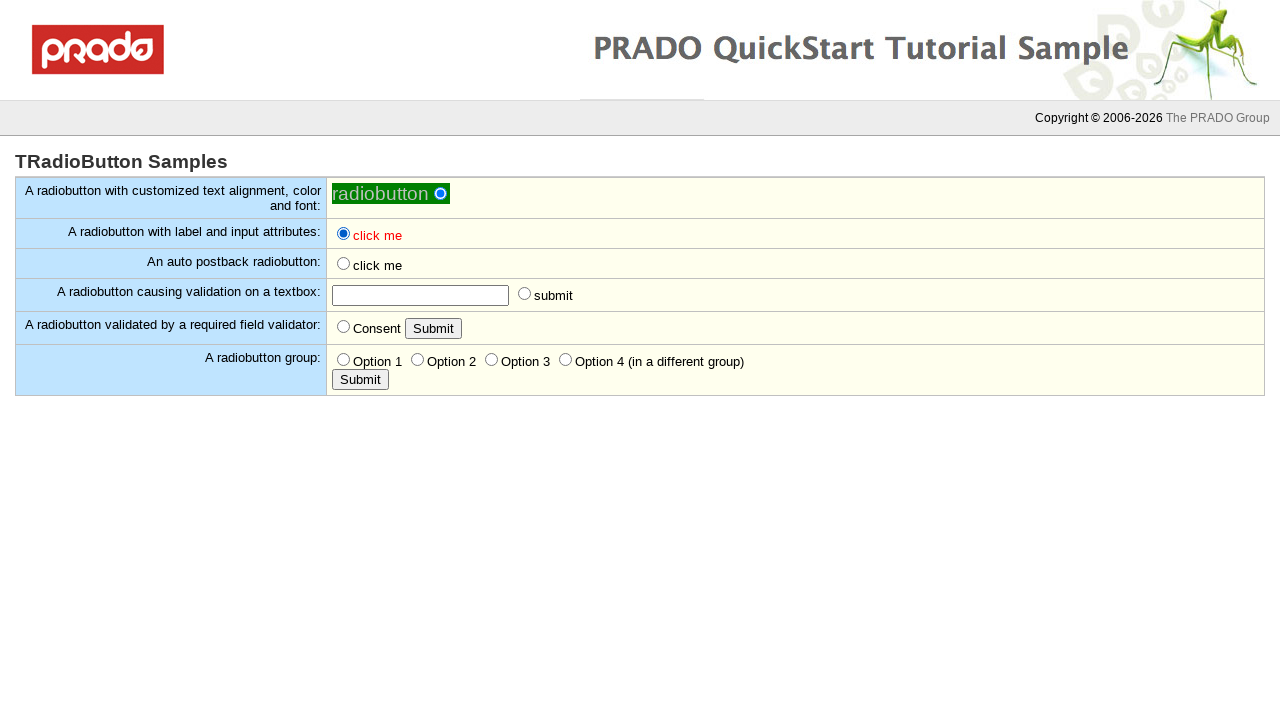

Clicked auto postback radiobutton at (344, 264) on input[name='ctl0\$body\$ctl2'][value='ctl0\$body\$ctl2']
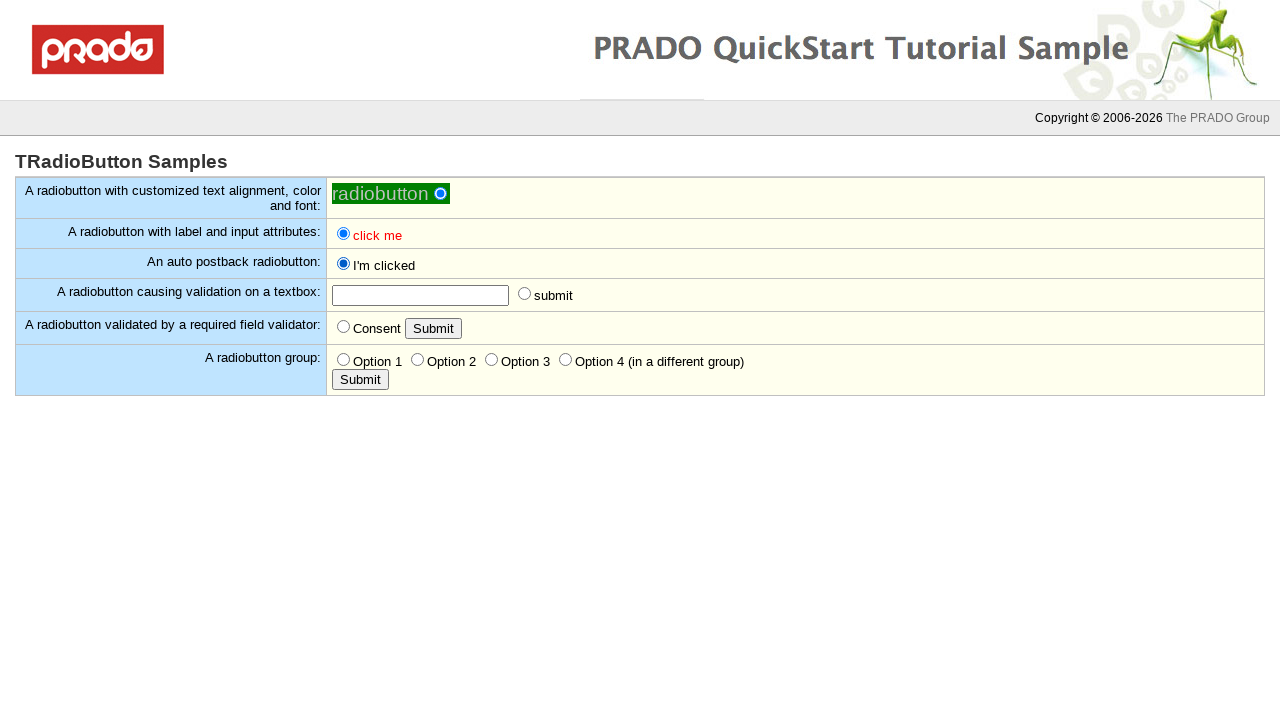

Waited for network idle after auto postback
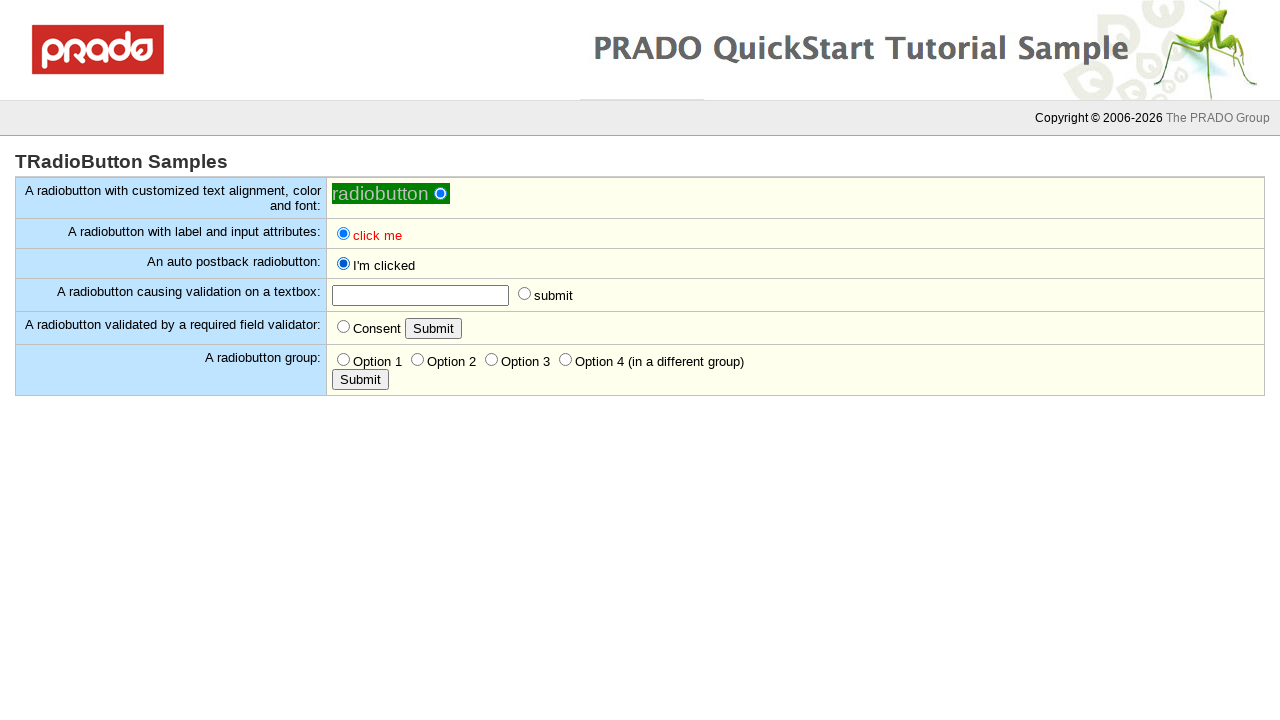

Verified 'I'm clicked' text is now visible after postback
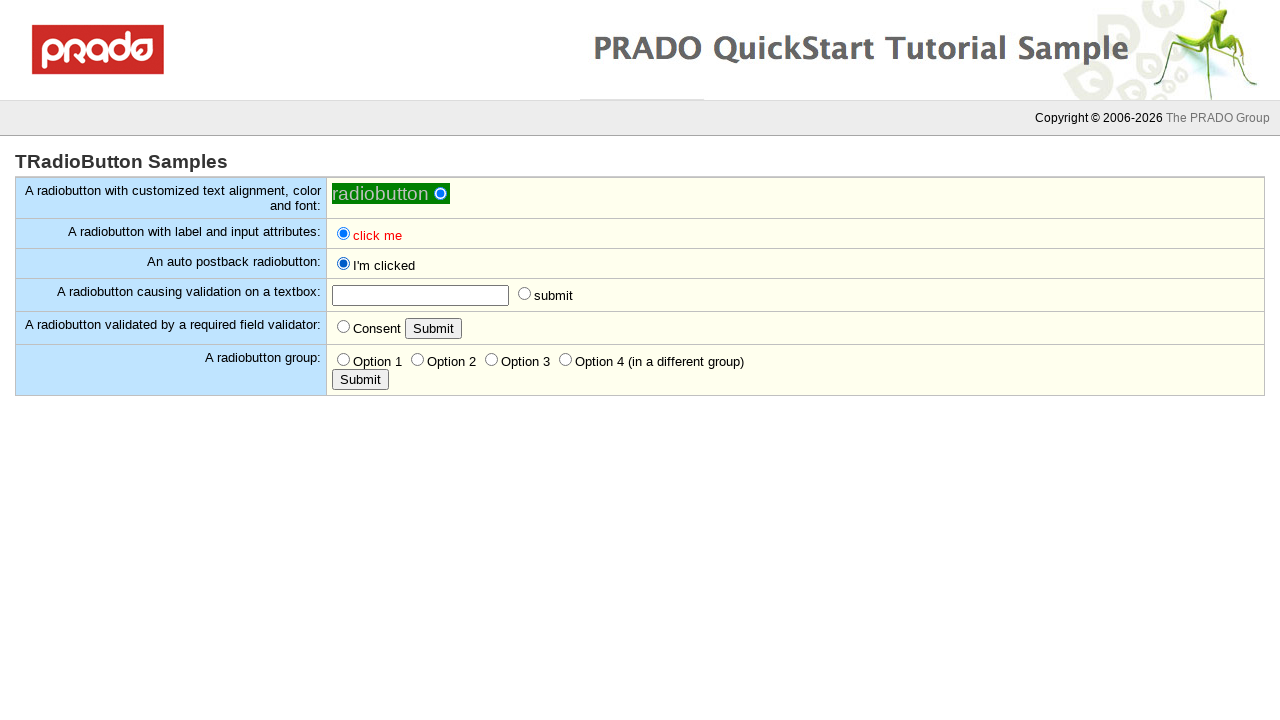

Clicked auto postback radiobutton again at (344, 264) on input[name='ctl0\$body\$ctl2'][value='ctl0\$body\$ctl2']
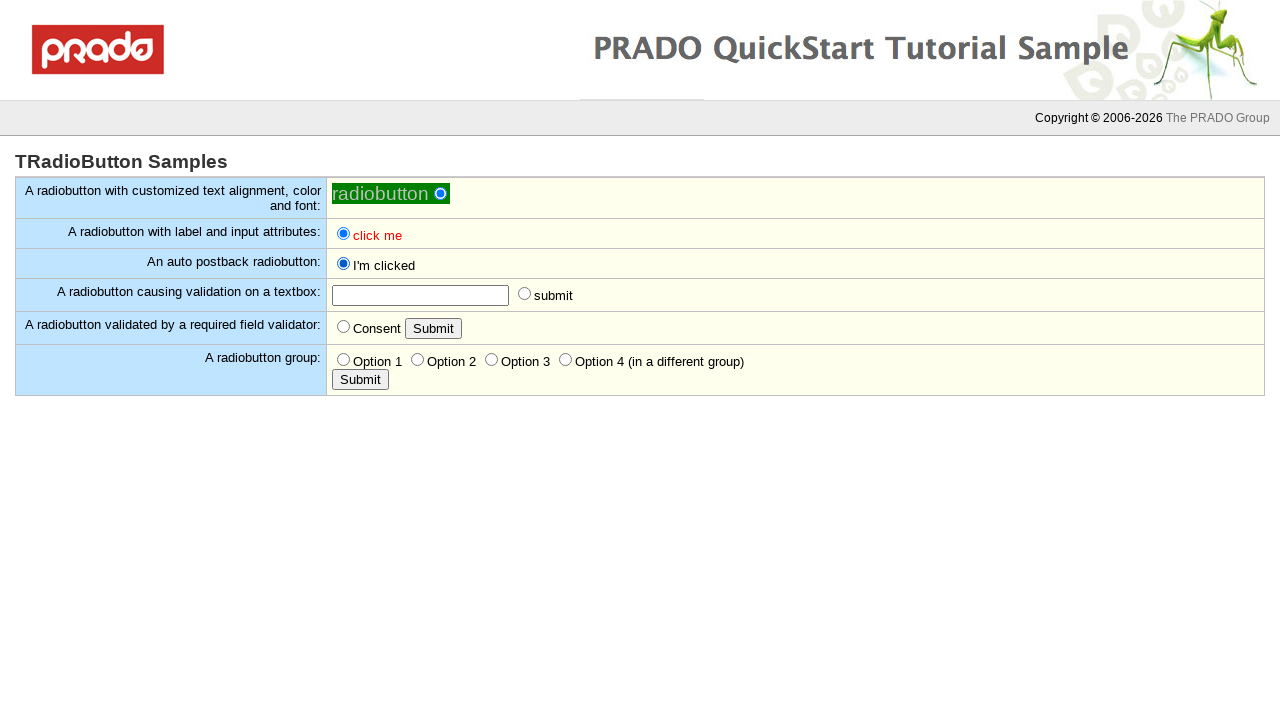

Verified 'I'm clicked' text remains visible
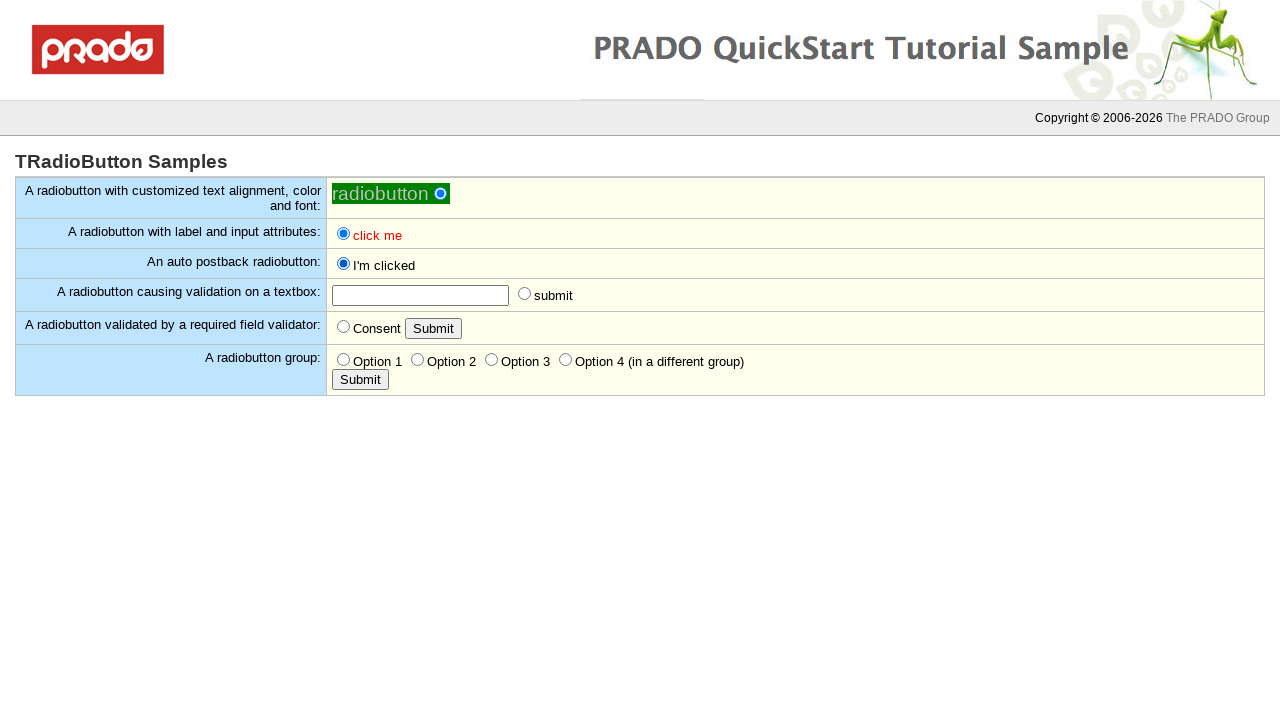

Verified validation error is not visible initially
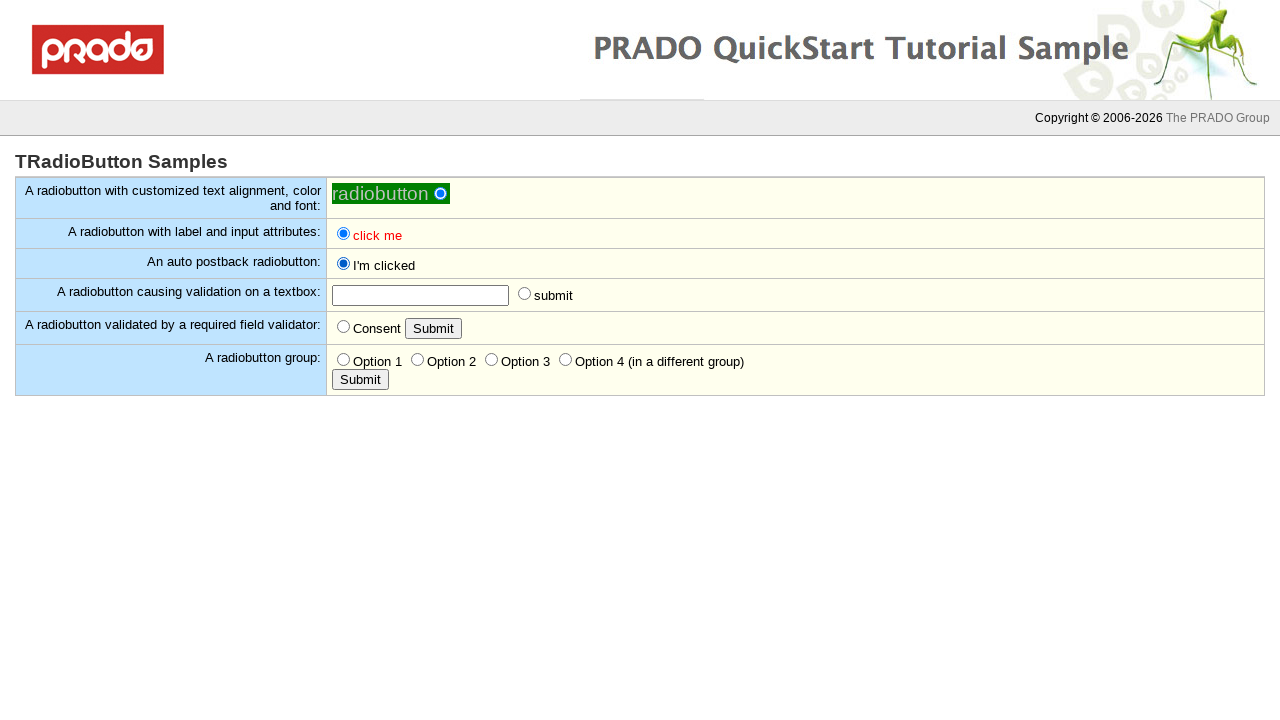

Clicked radiobutton that triggers textbox validation at (524, 294) on input[name='ctl0\$body\$ctl4'][value='ctl0\$body\$ctl4']
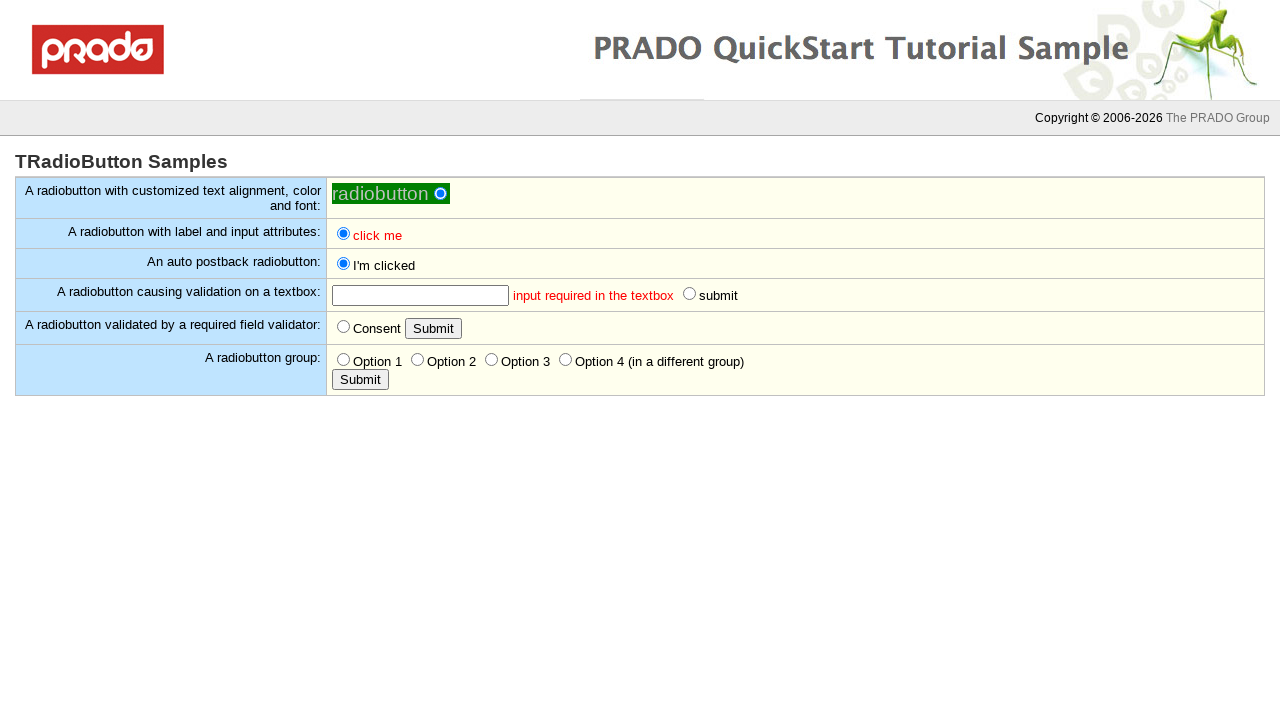

Waited for validation error message to appear
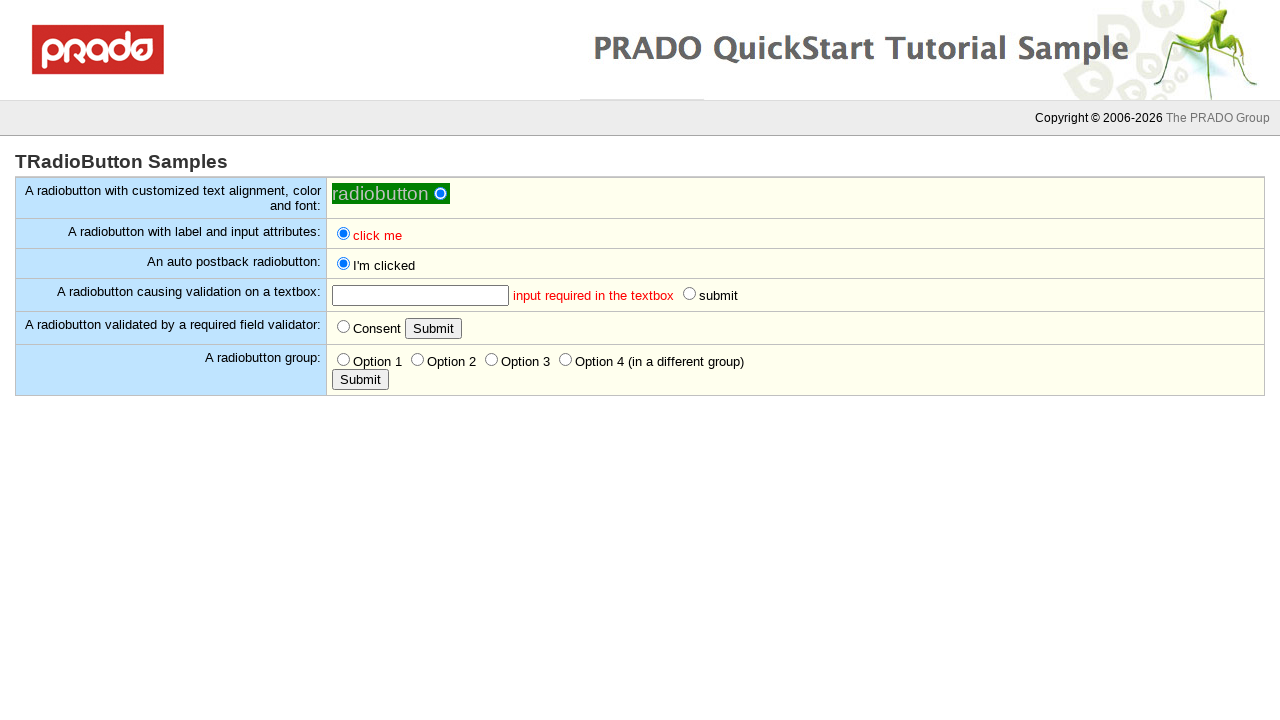

Clicked validation radiobutton again at (690, 294) on input[name='ctl0\$body\$ctl4'][value='ctl0\$body\$ctl4']
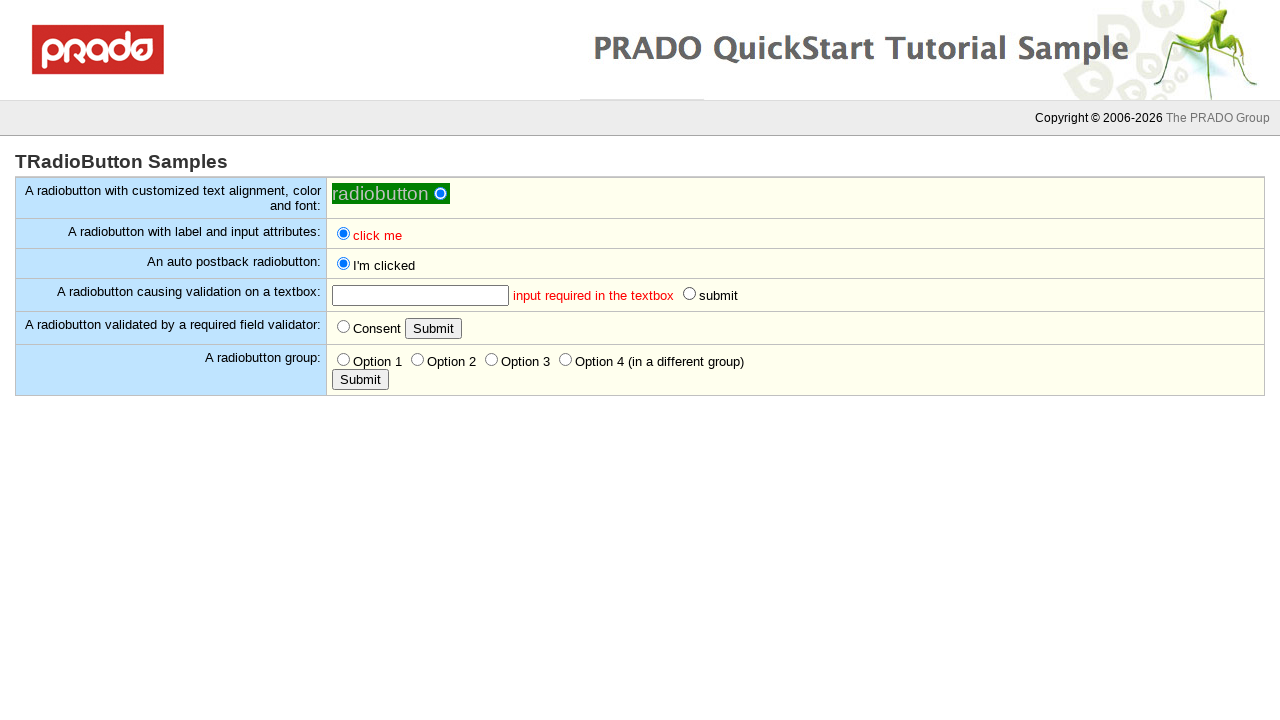

Verified validation error message is visible
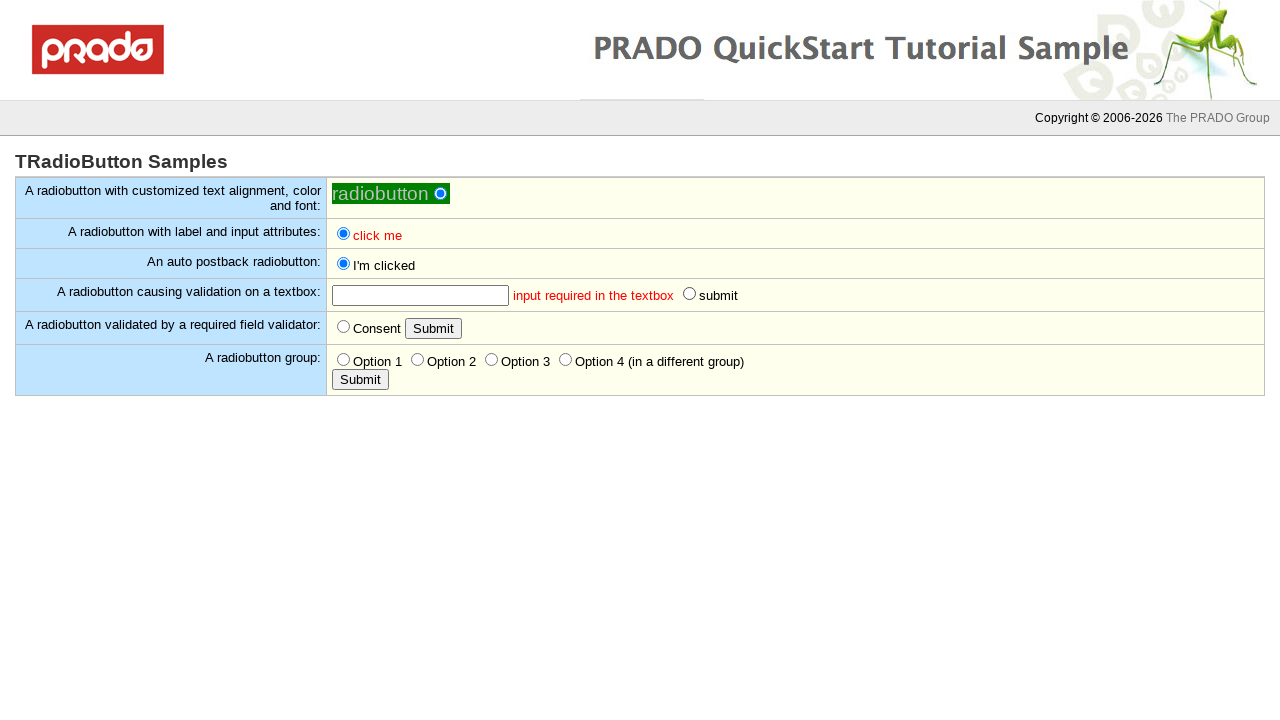

Filled textbox with 'test' value on input[name='ctl0\$body\$TextBox']
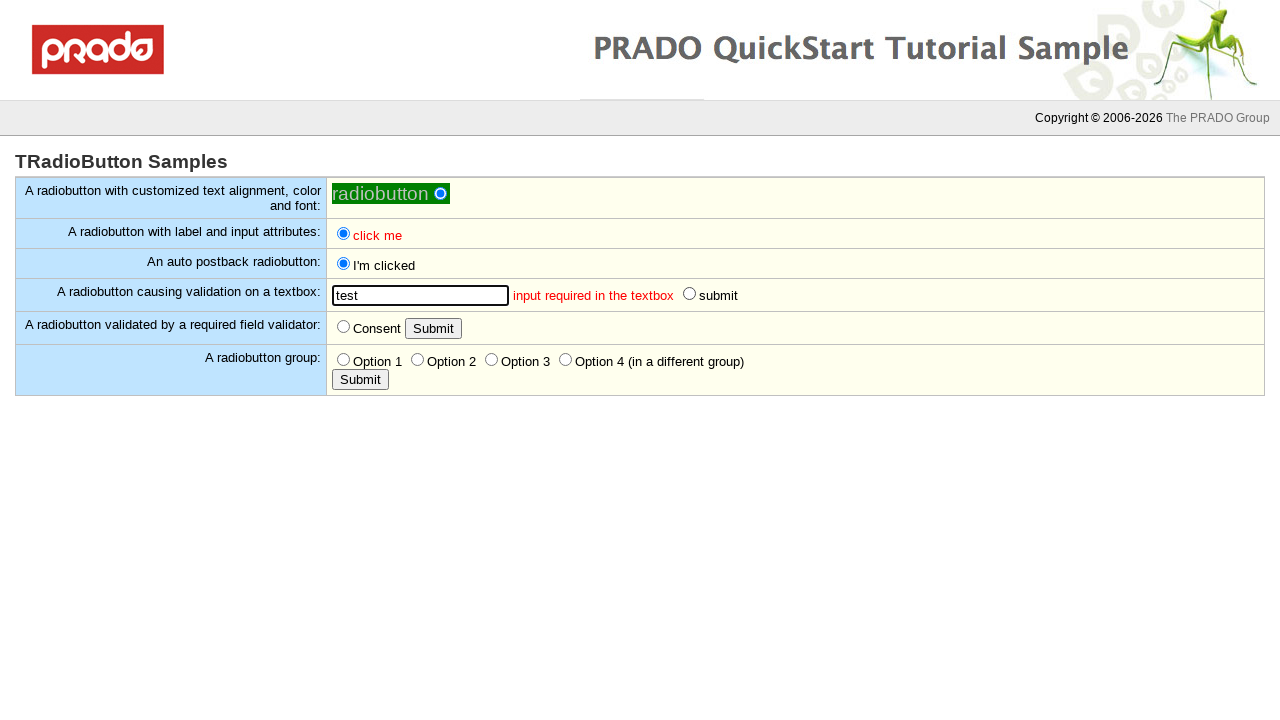

Clicked validation radiobutton after filling textbox at (690, 294) on input[name='ctl0\$body\$ctl4'][value='ctl0\$body\$ctl4']
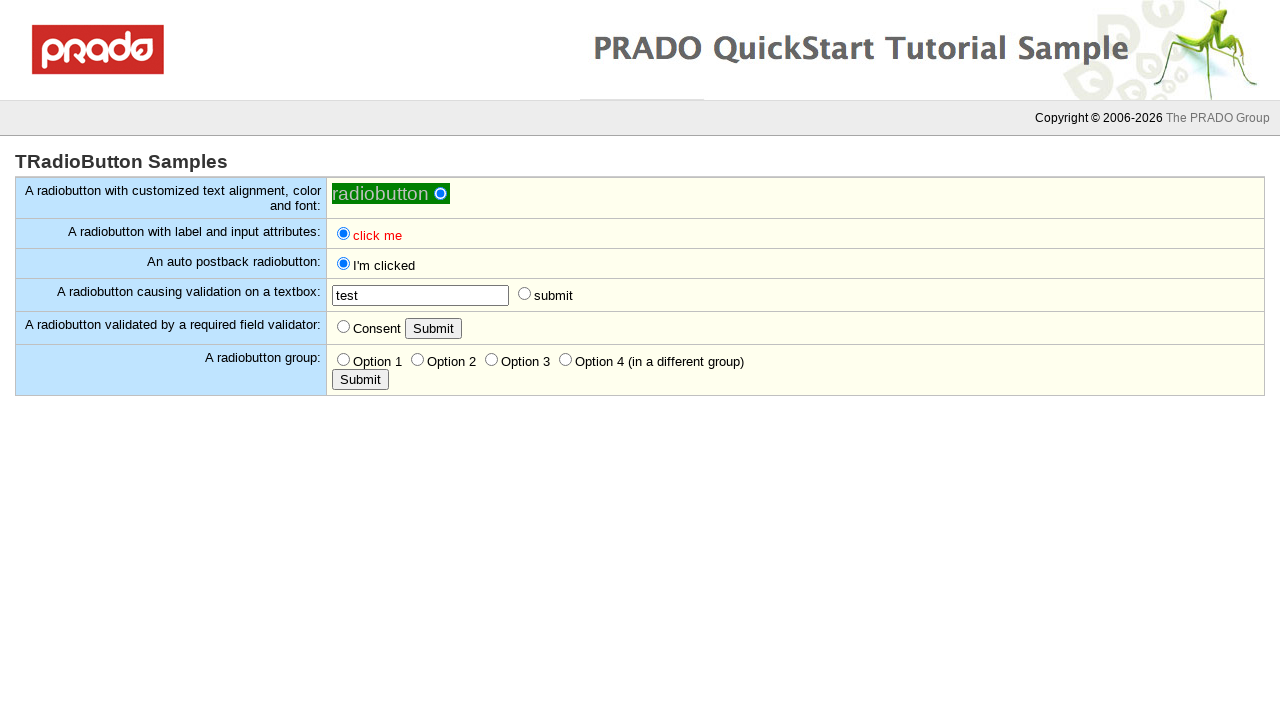

Waited for network idle after validation
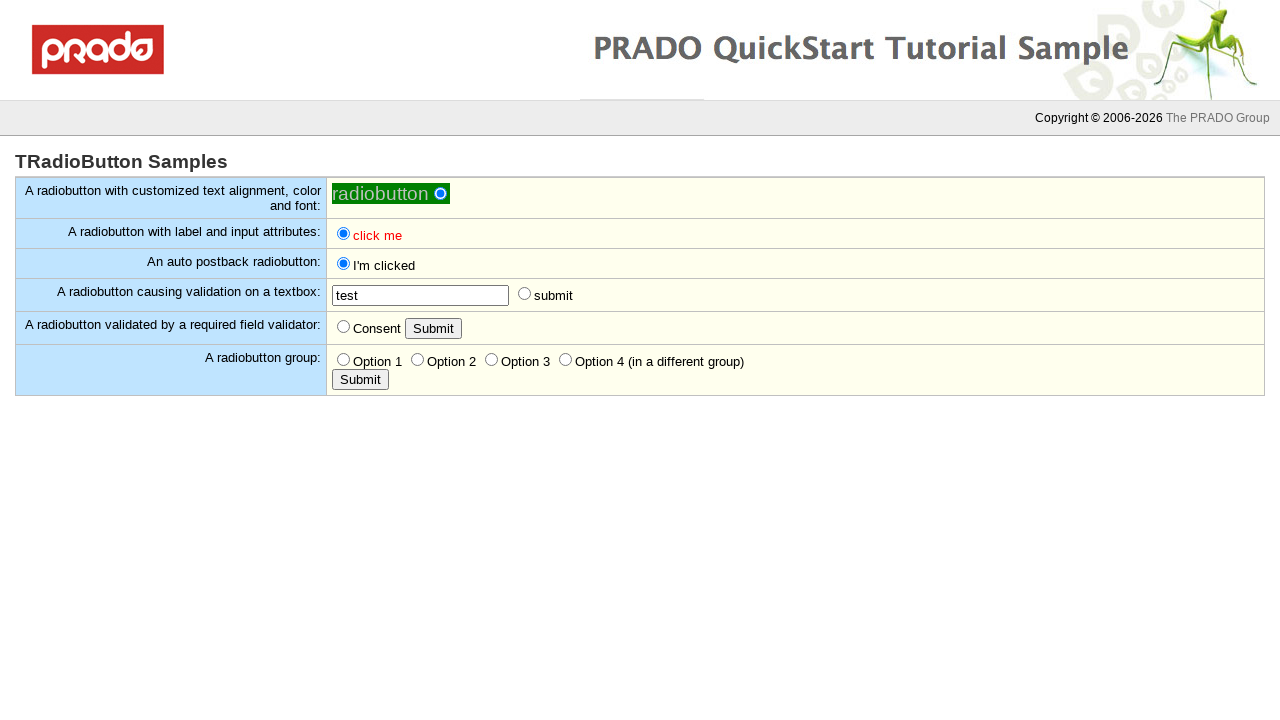

Verified validation error message is no longer visible after valid input
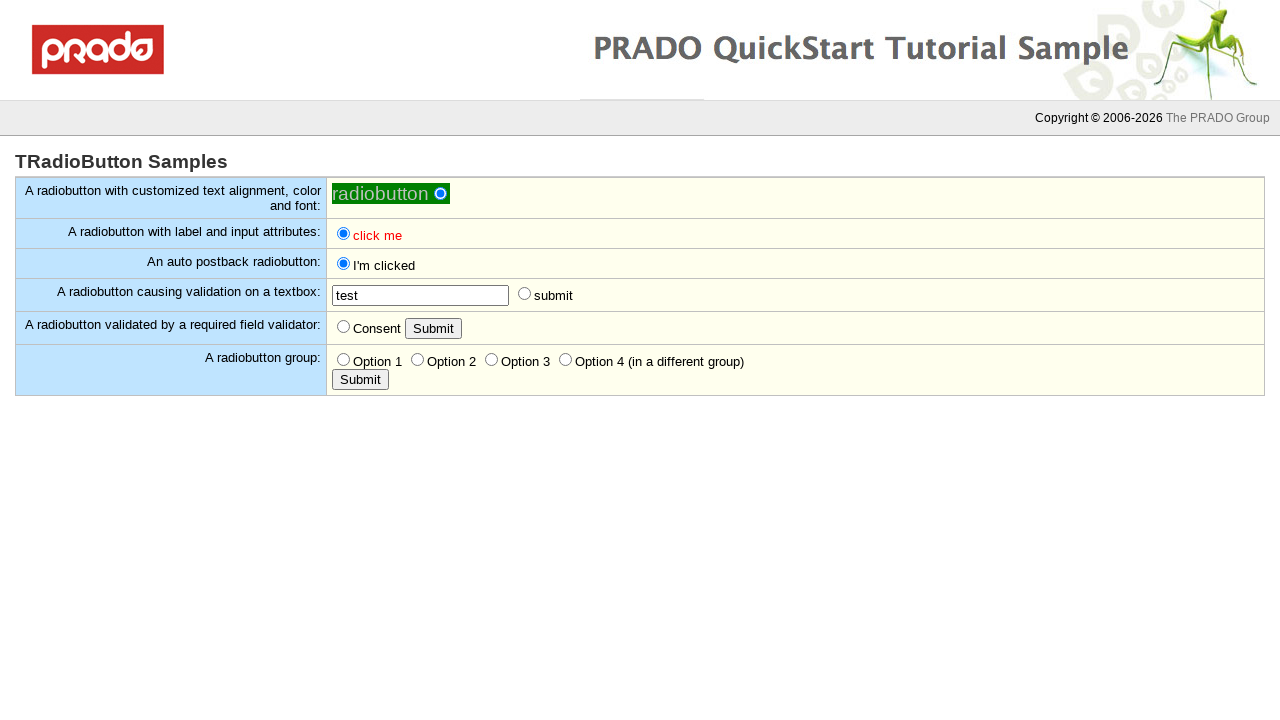

Verified required field validation error is not visible initially
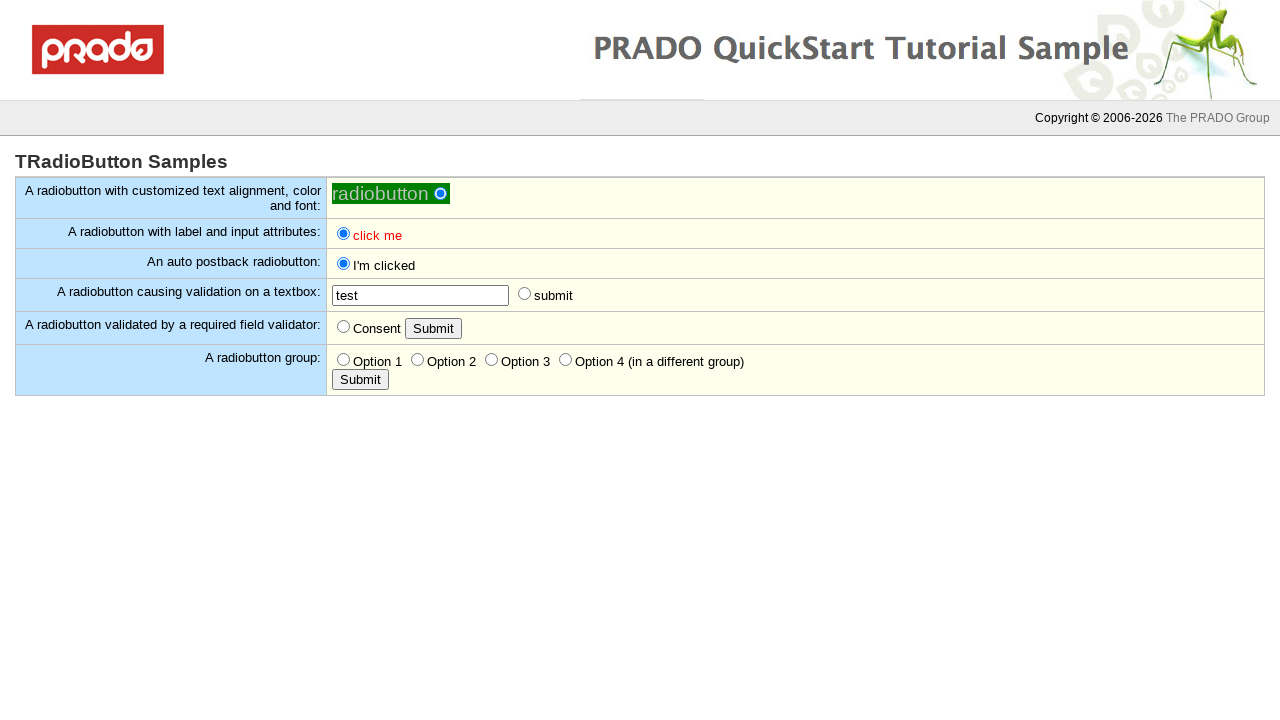

Clicked submit button without selecting required radiobutton at (434, 328) on input[type='submit'][value='Submit']
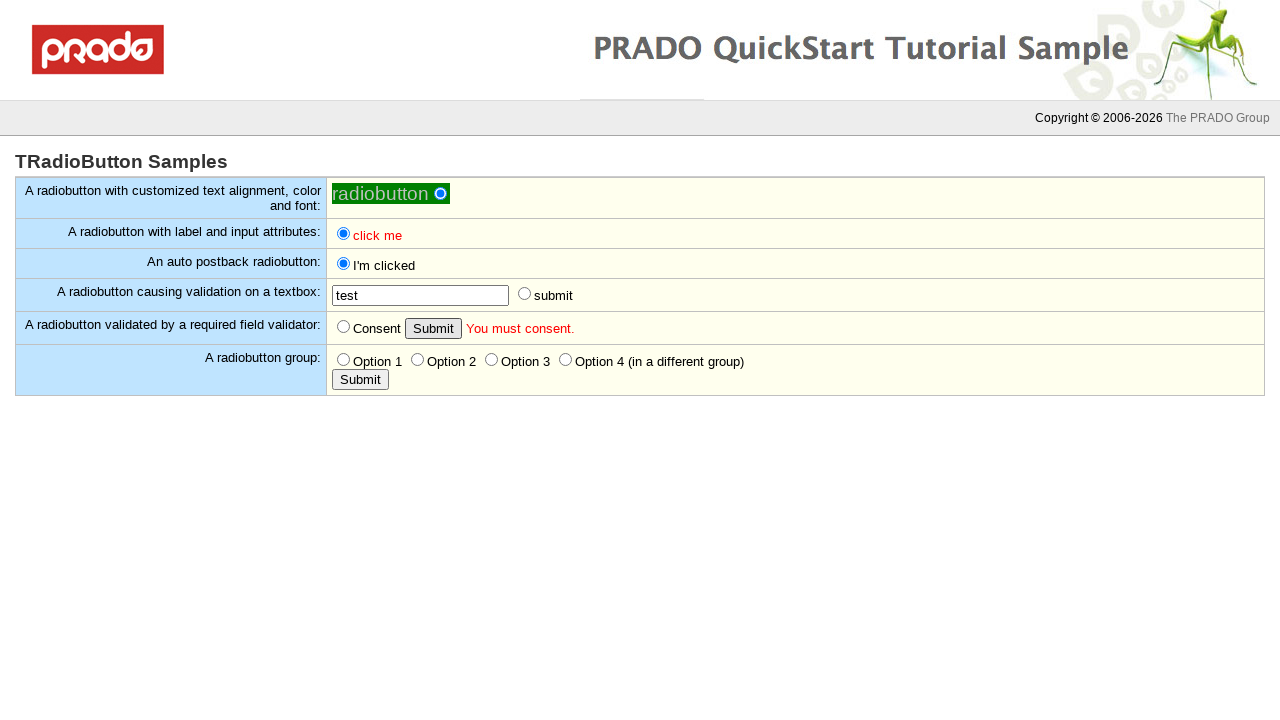

Waited for required field validation error to appear
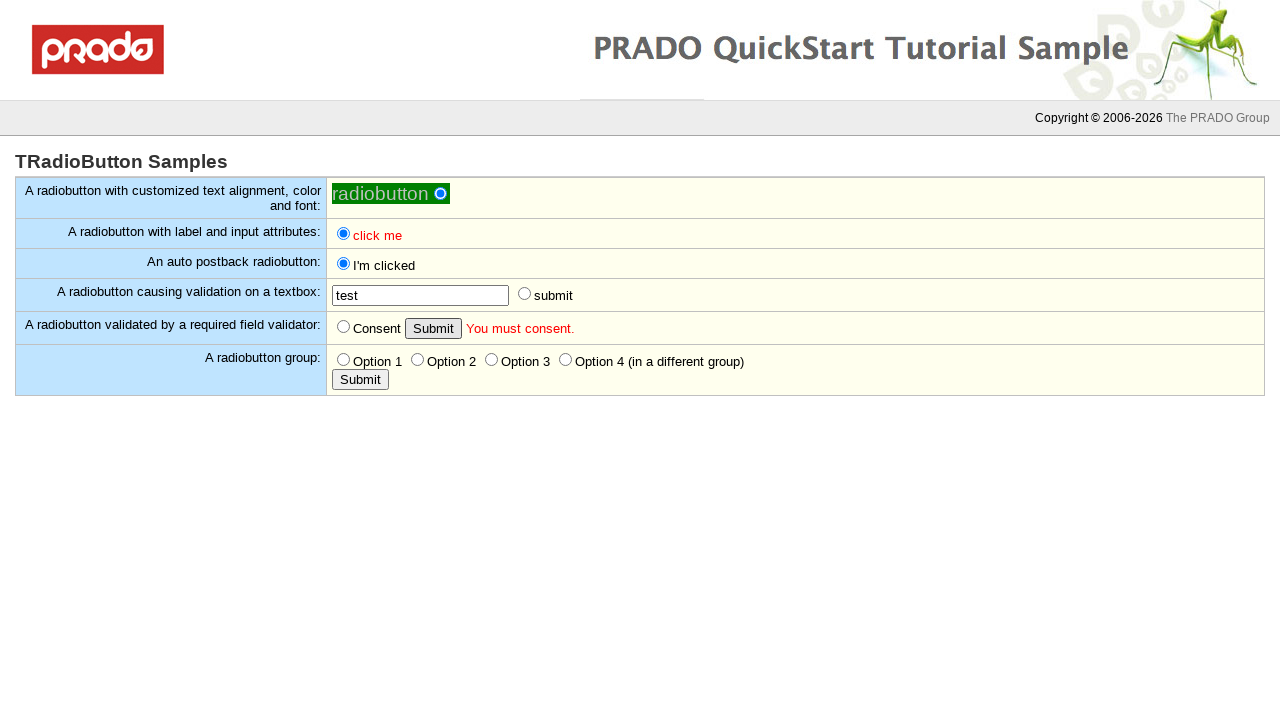

Clicked required field radiobutton to pass validation at (344, 326) on input[name='ctl0\$body\$RadioButton'][value='ctl0\$body\$RadioButton']
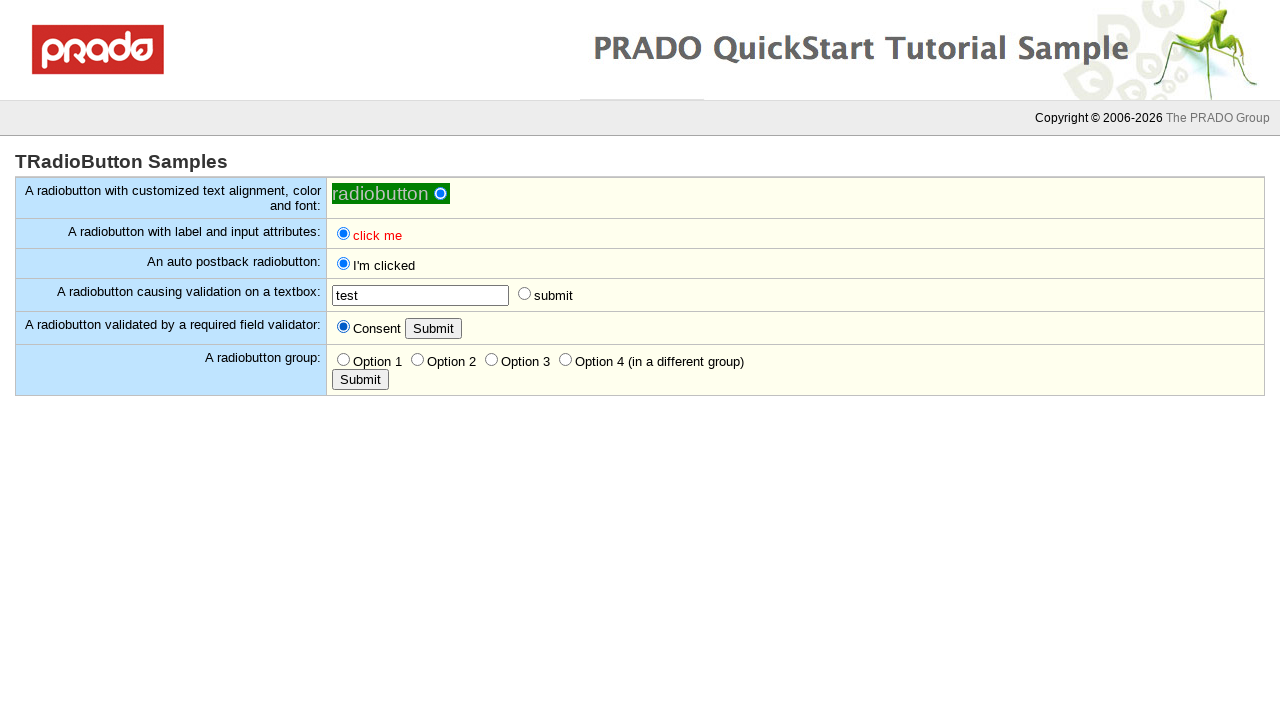

Clicked submit button after selecting required radiobutton at (434, 328) on input[type='submit'][value='Submit']
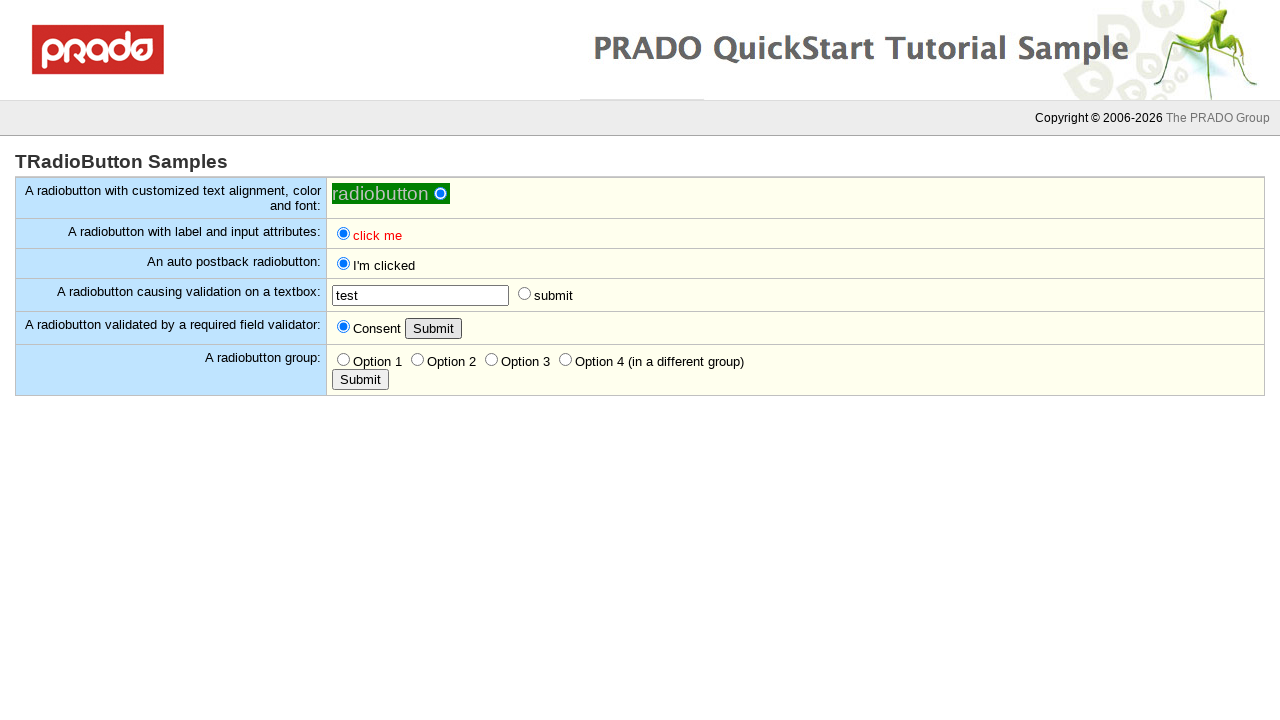

Waited for network idle after form submission
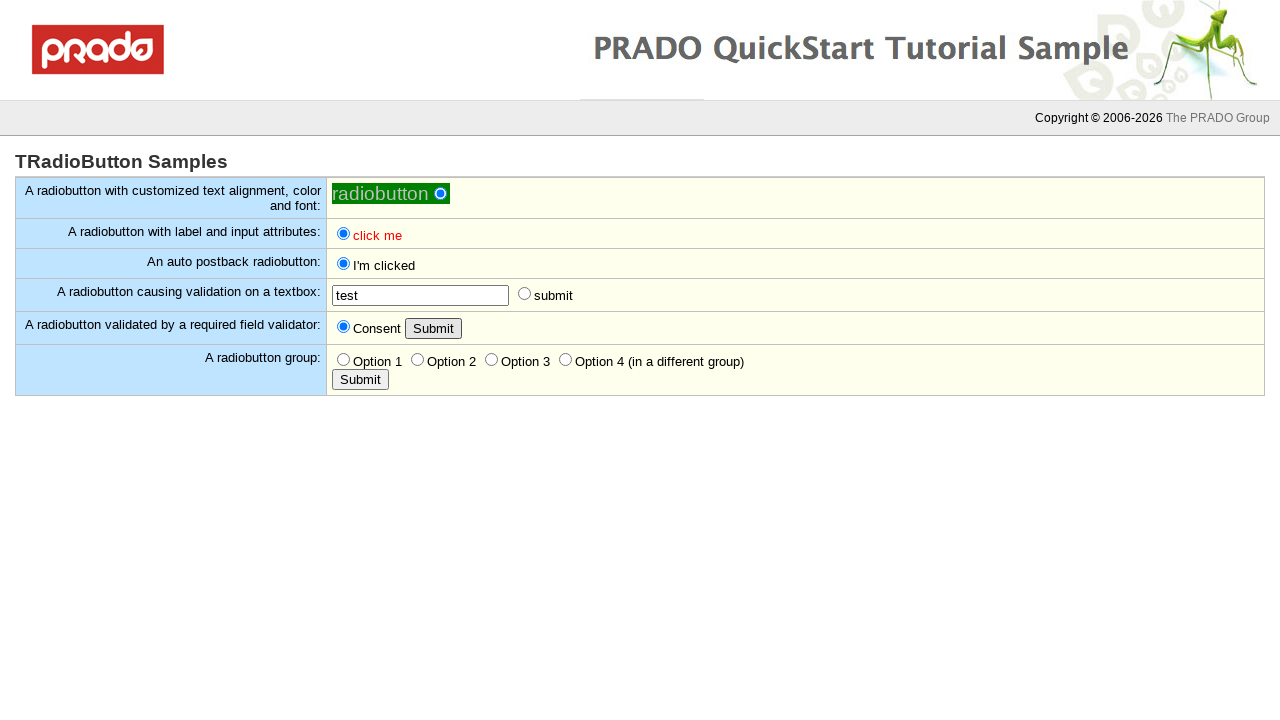

Verified required field validation error is no longer visible
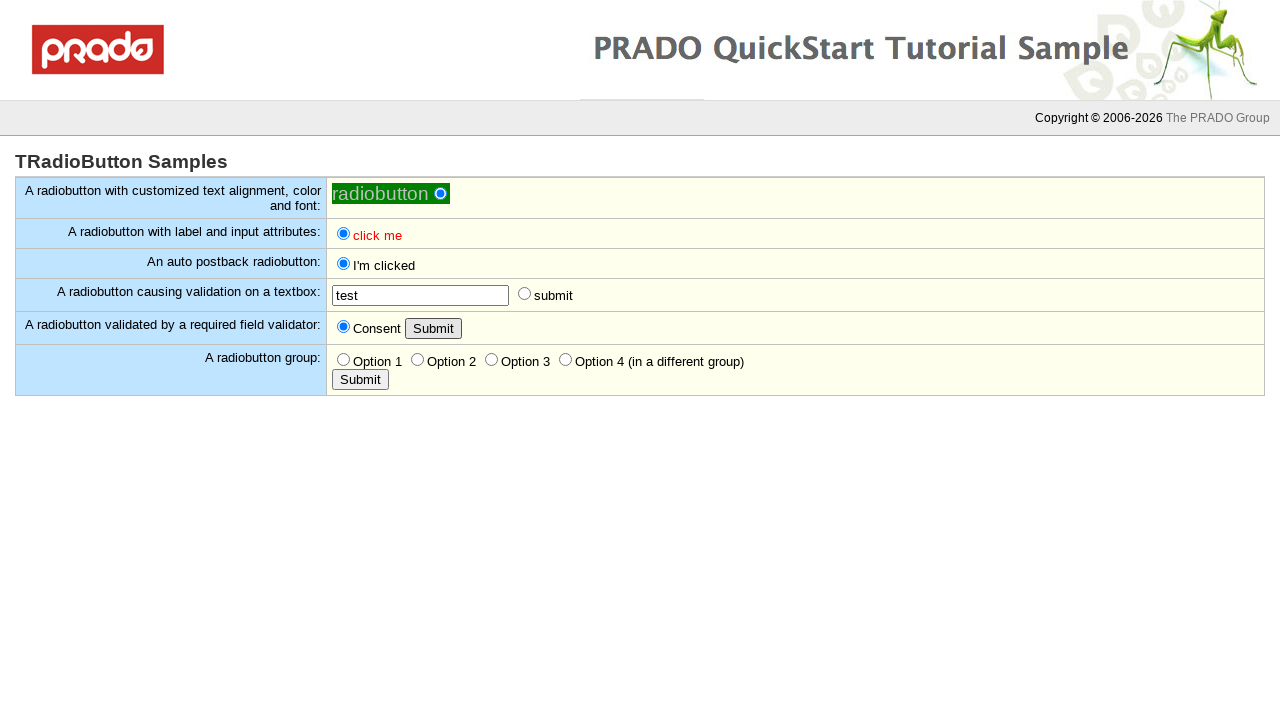

Clicked submit button for radiobutton group test at (360, 380) on input[name='ctl0\$body\$ctl7']
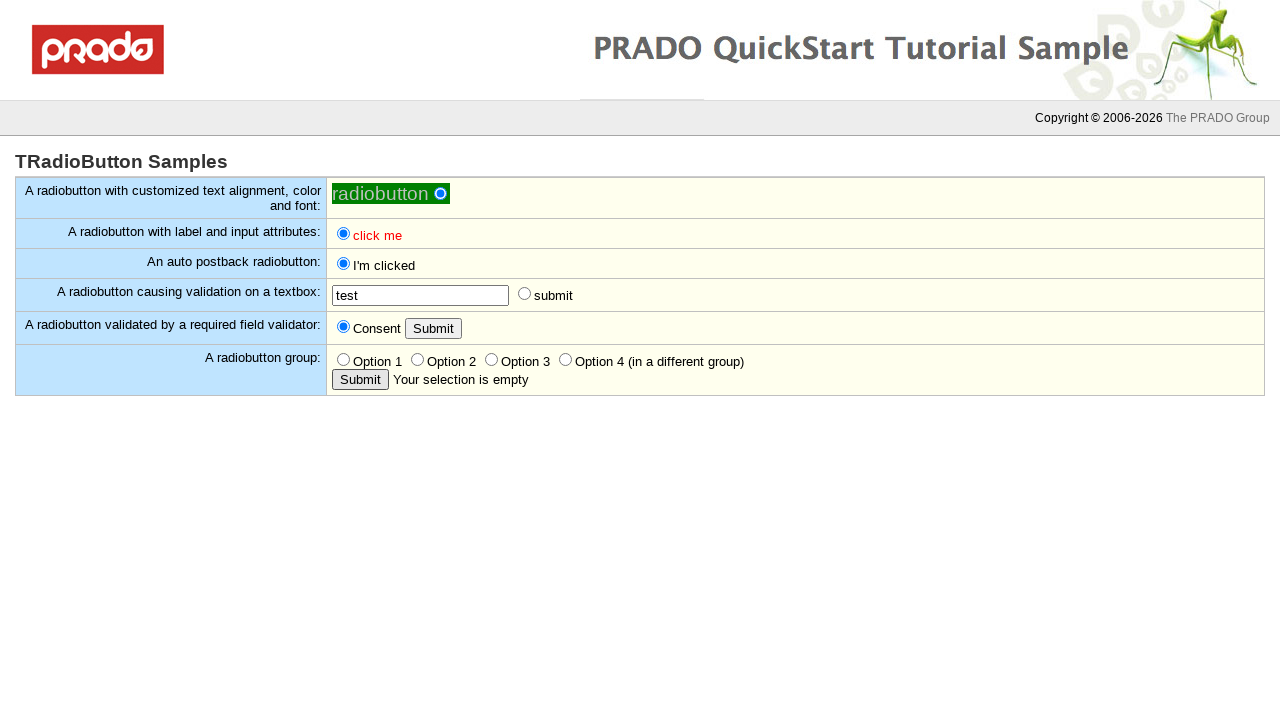

Waited for network idle
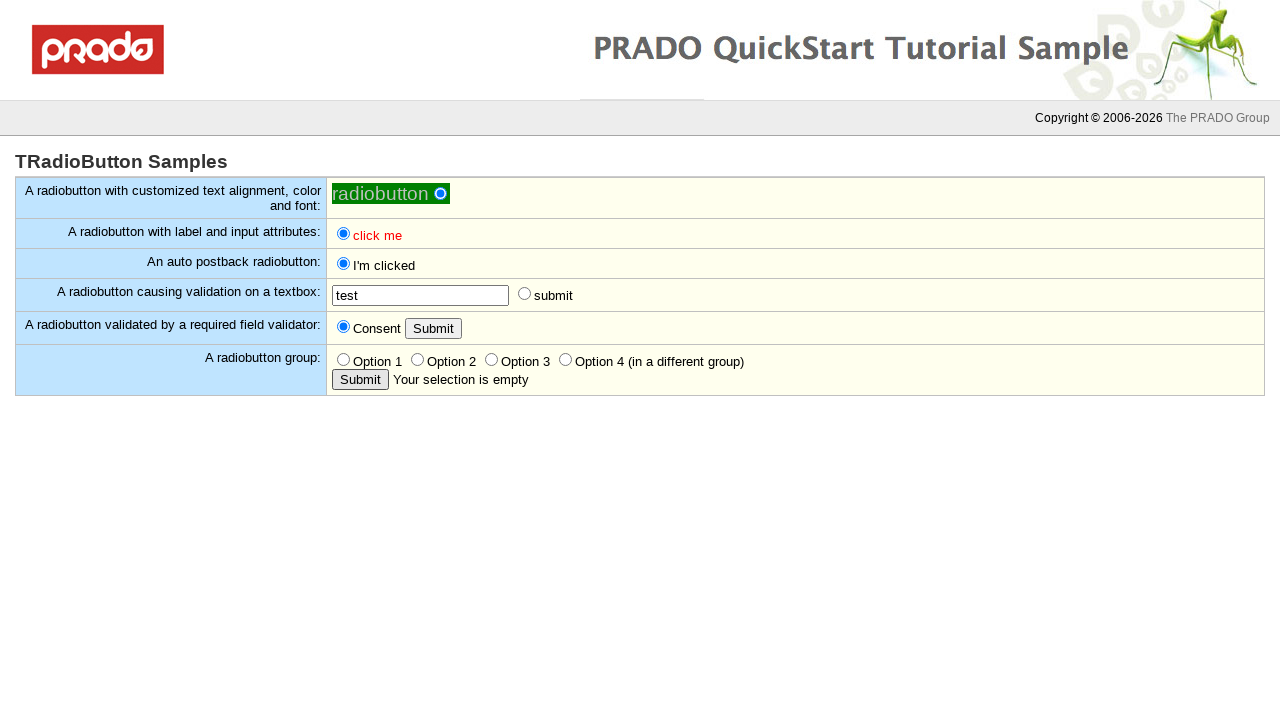

Verified 'Your selection is empty' message is displayed
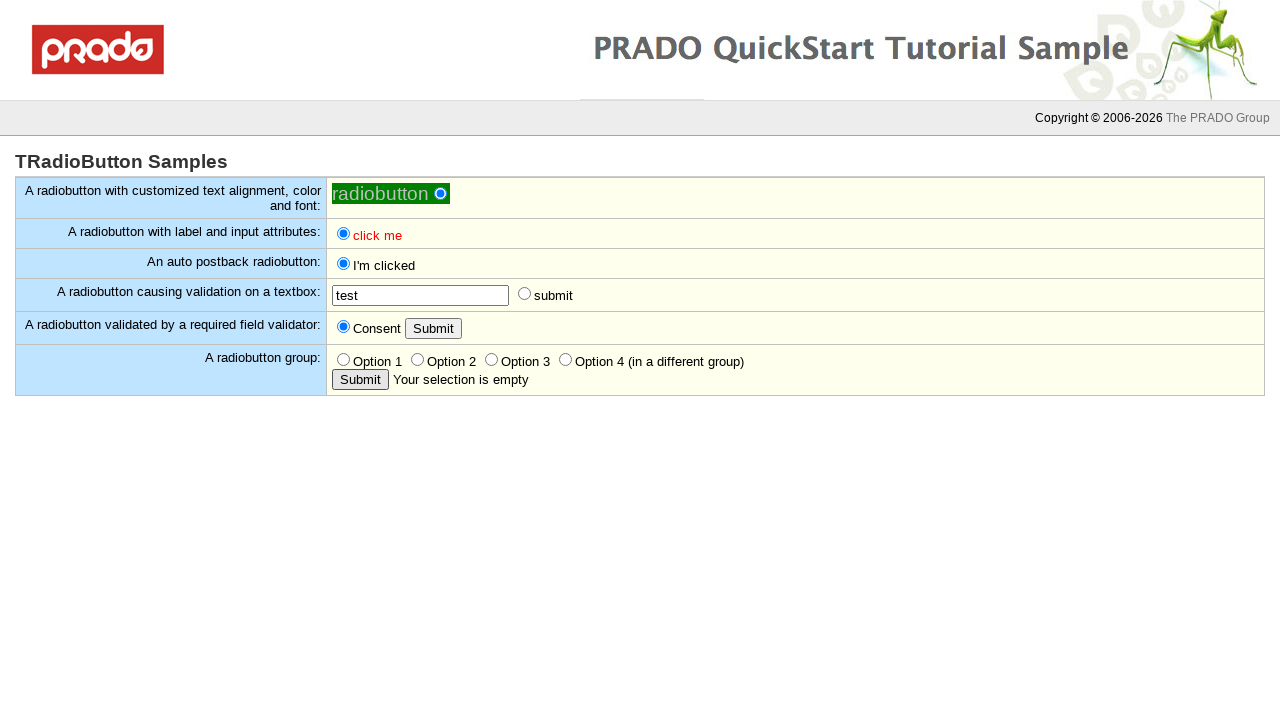

Selected Radio2 from radiobutton group at (418, 360) on input[name='ctl0\$body\$RadioGroup'][value='ctl0\$body\$Radio2']
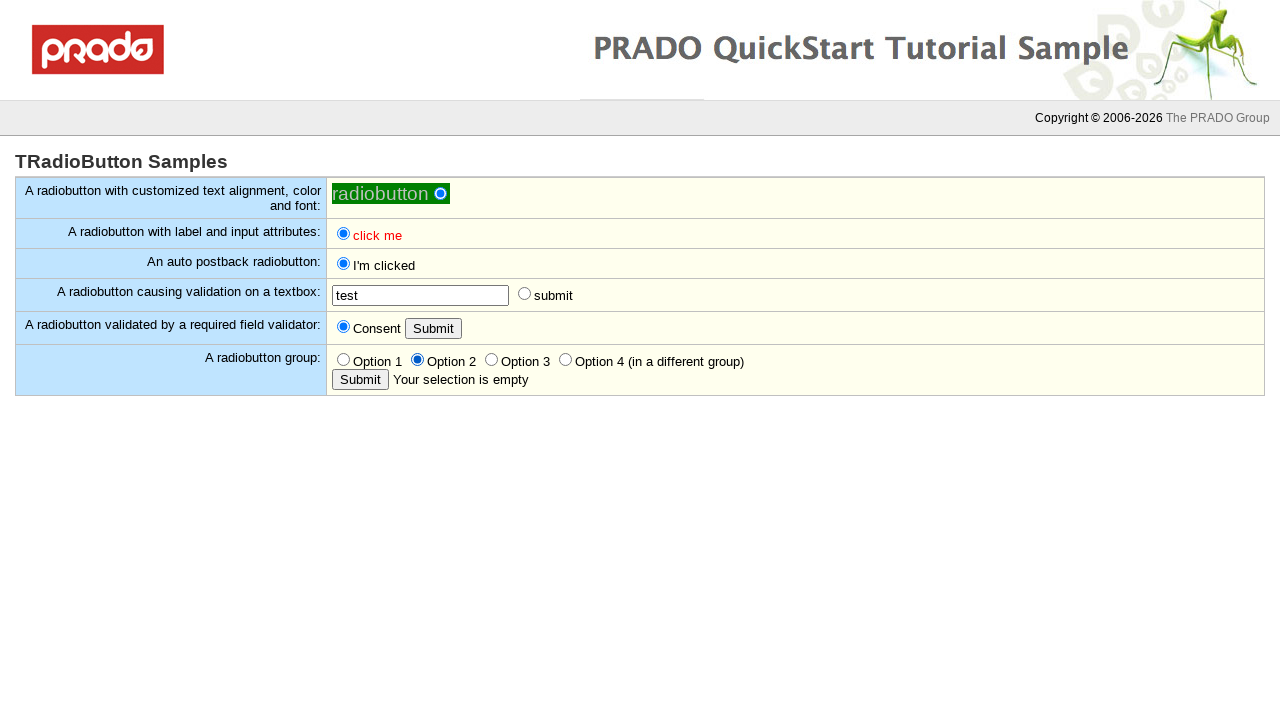

Clicked submit button after selecting Radio2 at (360, 380) on input[name='ctl0\$body\$ctl7']
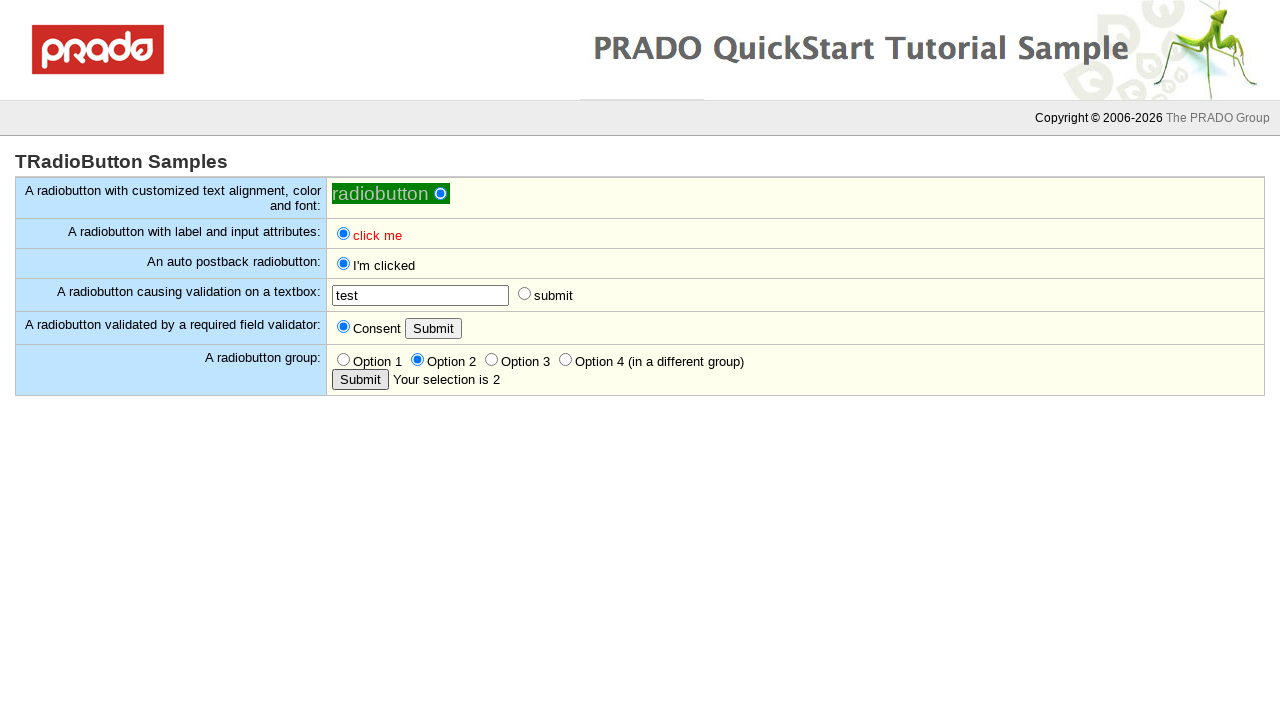

Waited for network idle
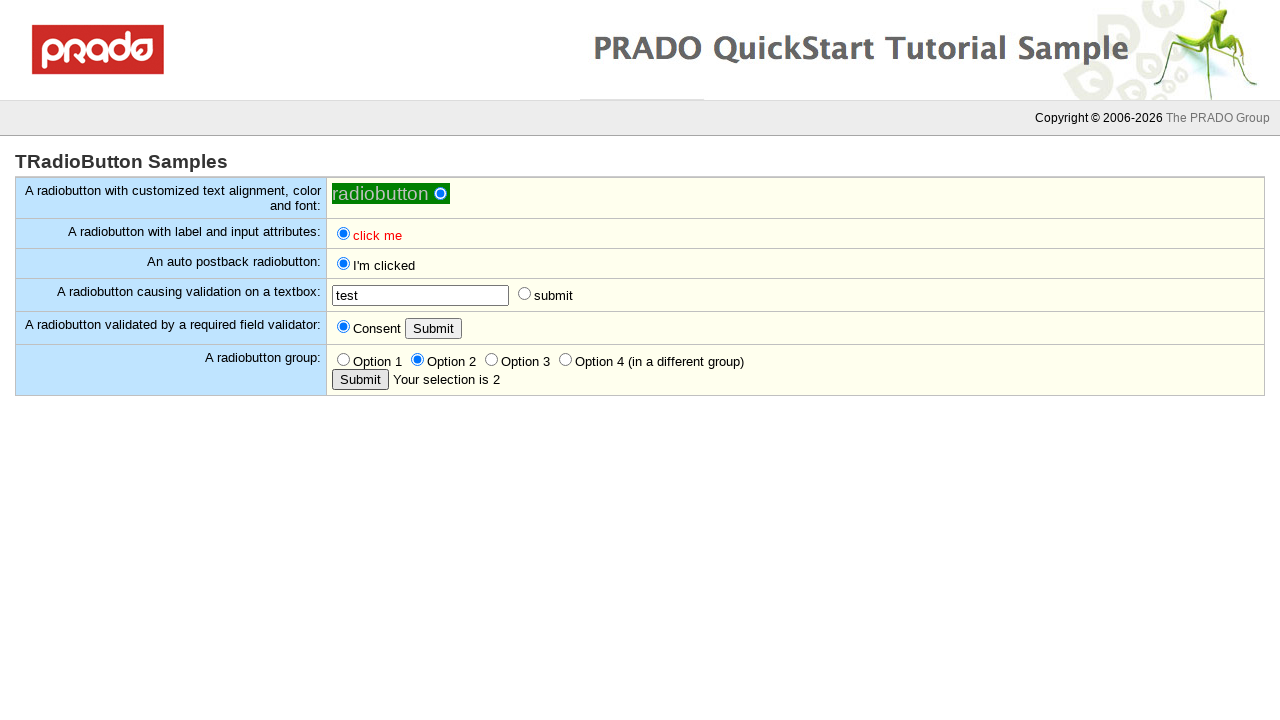

Verified 'Your selection is 2' message is displayed
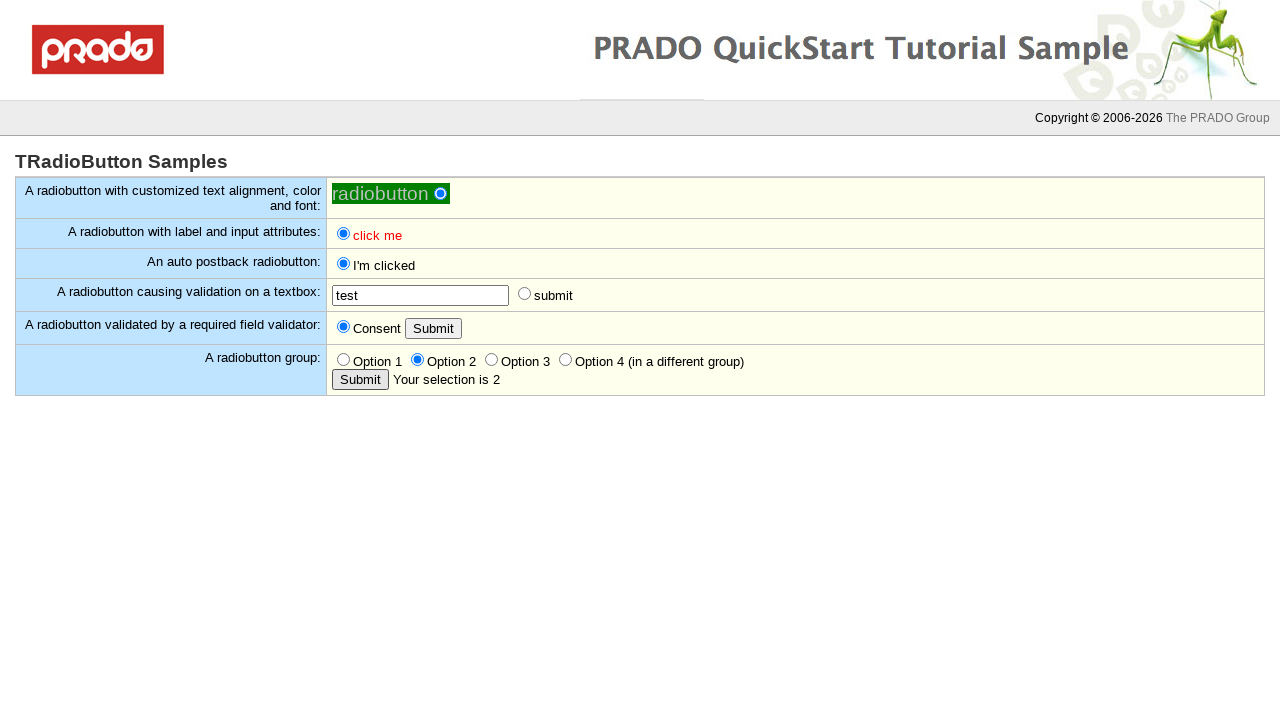

Selected Radio3 from radiobutton group at (492, 360) on input[name='ctl0\$body\$RadioGroup'][value='ctl0\$body\$Radio3']
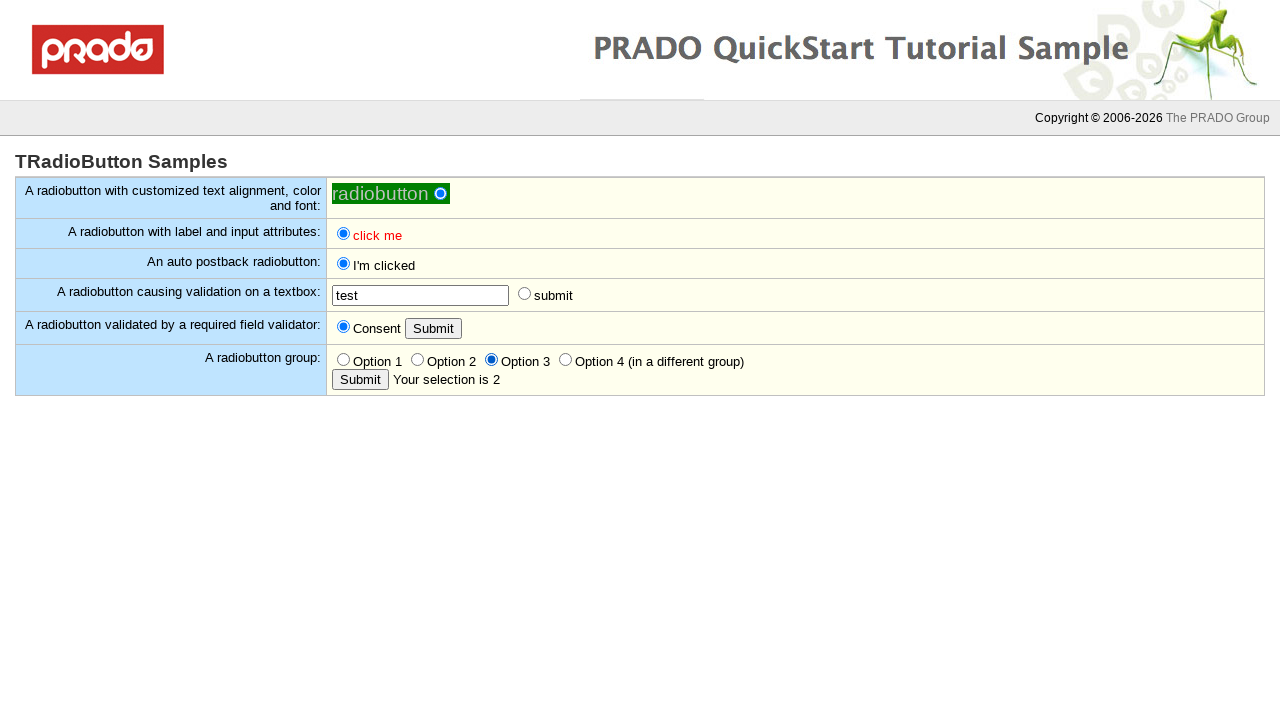

Selected Radio4 from radiobutton group at (566, 360) on input[name='ctl0\$body\$Radio4'][value='ctl0\$body\$Radio4']
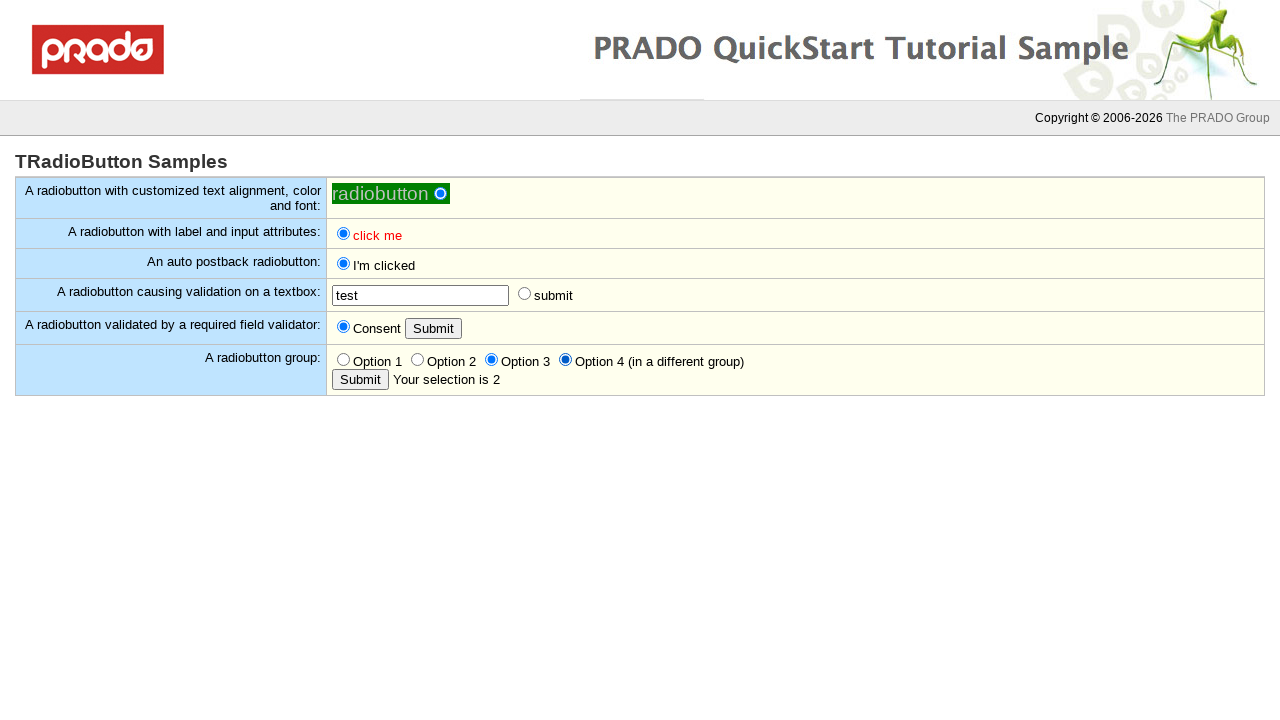

Clicked submit button after selecting Radio3 and Radio4 at (360, 380) on input[name='ctl0\$body\$ctl7']
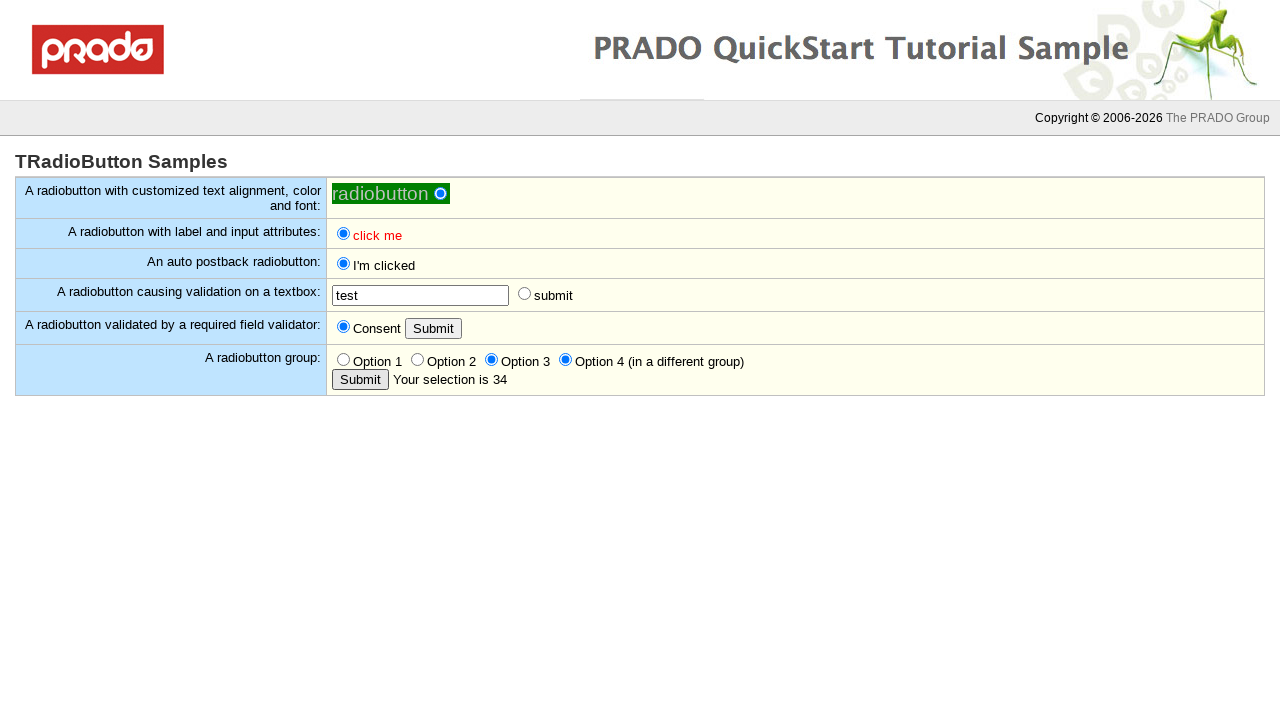

Waited for network idle
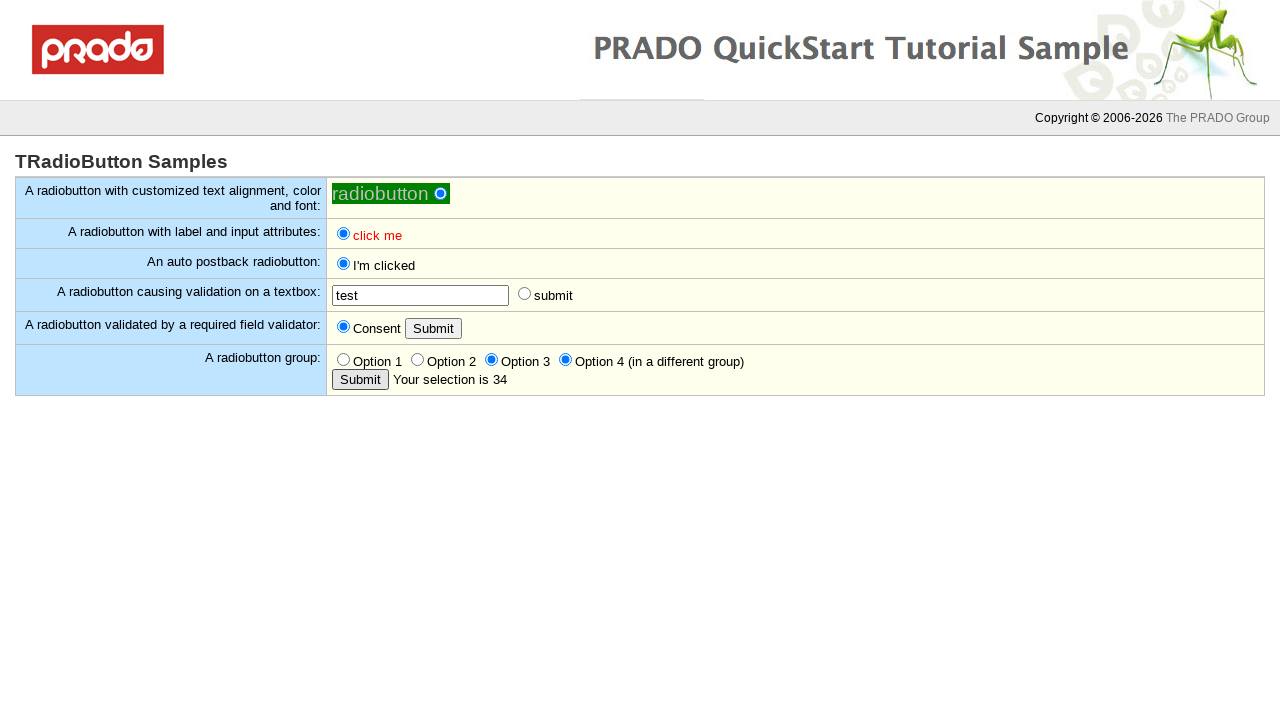

Verified 'Your selection is 34' message is displayed
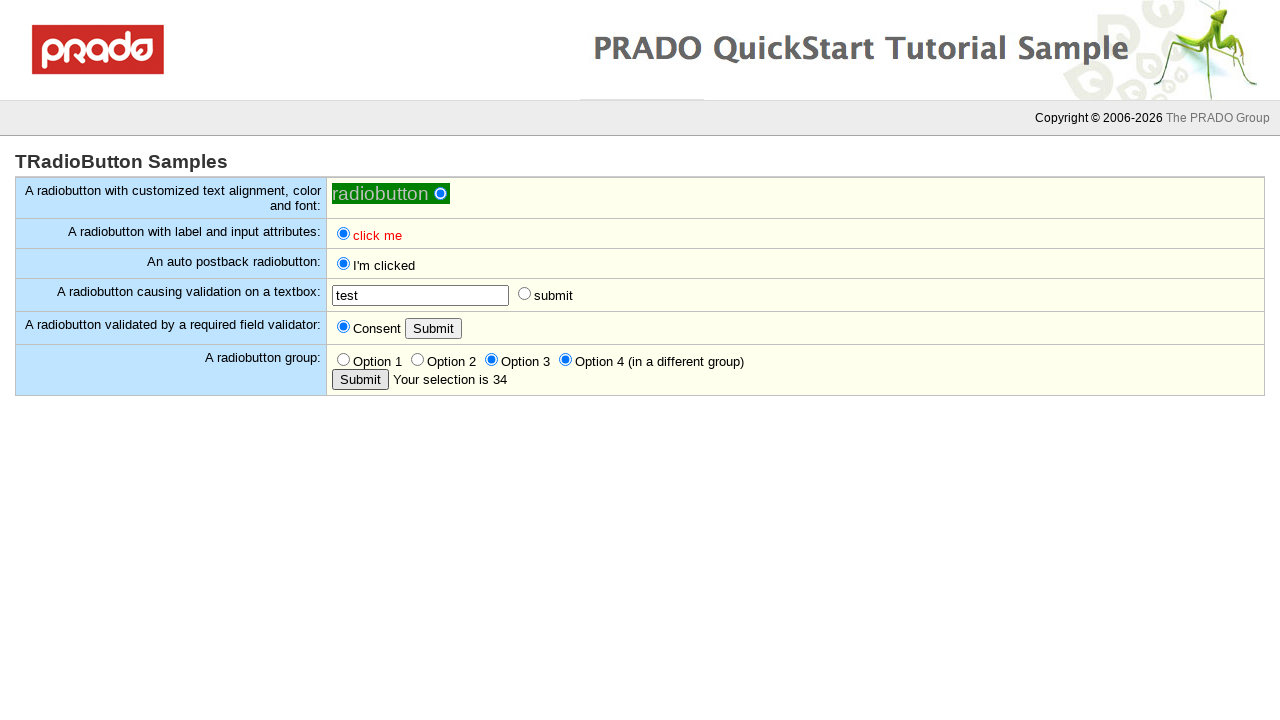

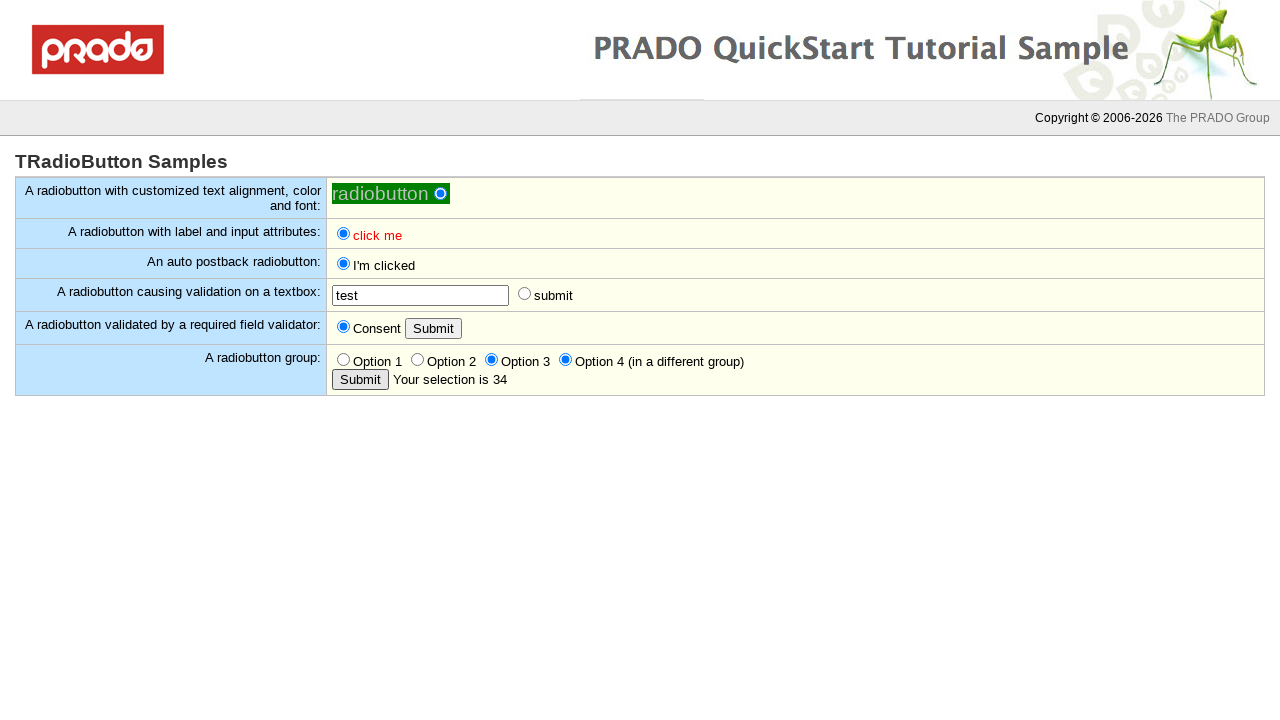